Navigates to a guitar chords website, clicks through chord category links, views chord details by iterating through chord entries, and navigates back to continue browsing other categories.

Starting URL: https://www.all-guitar-chords.com/chords/index

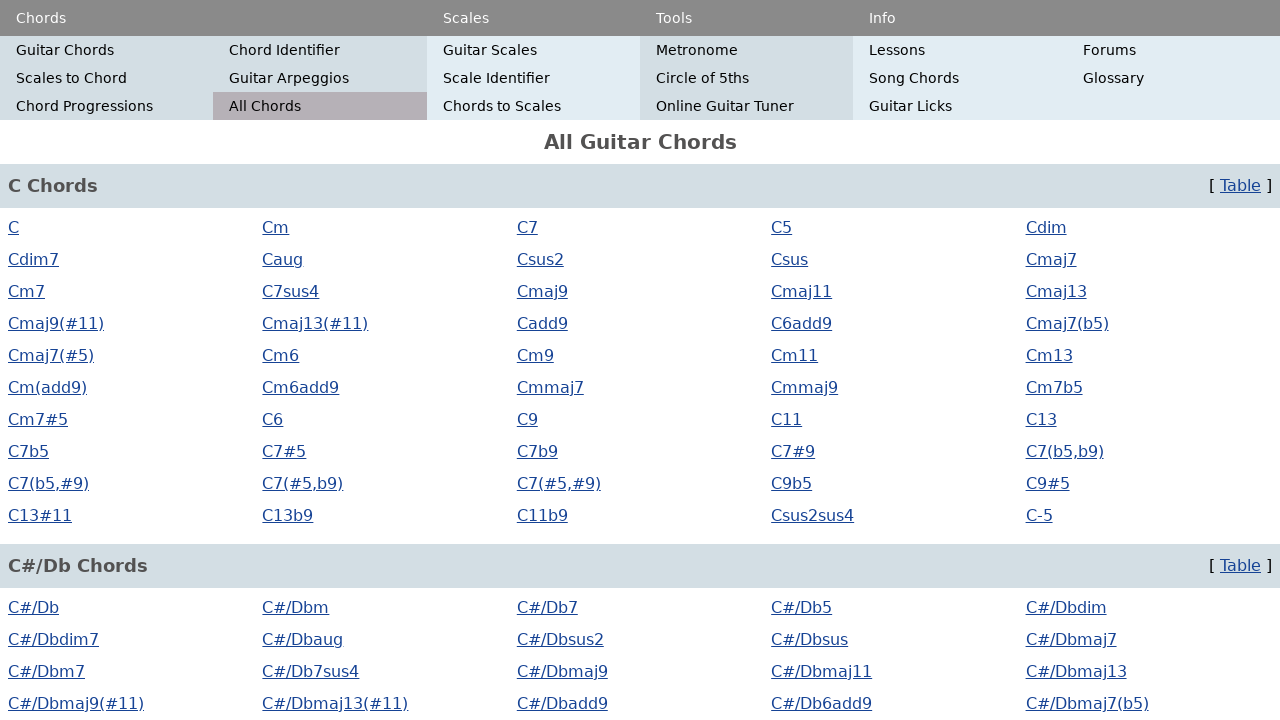

Waited for chord category links to load
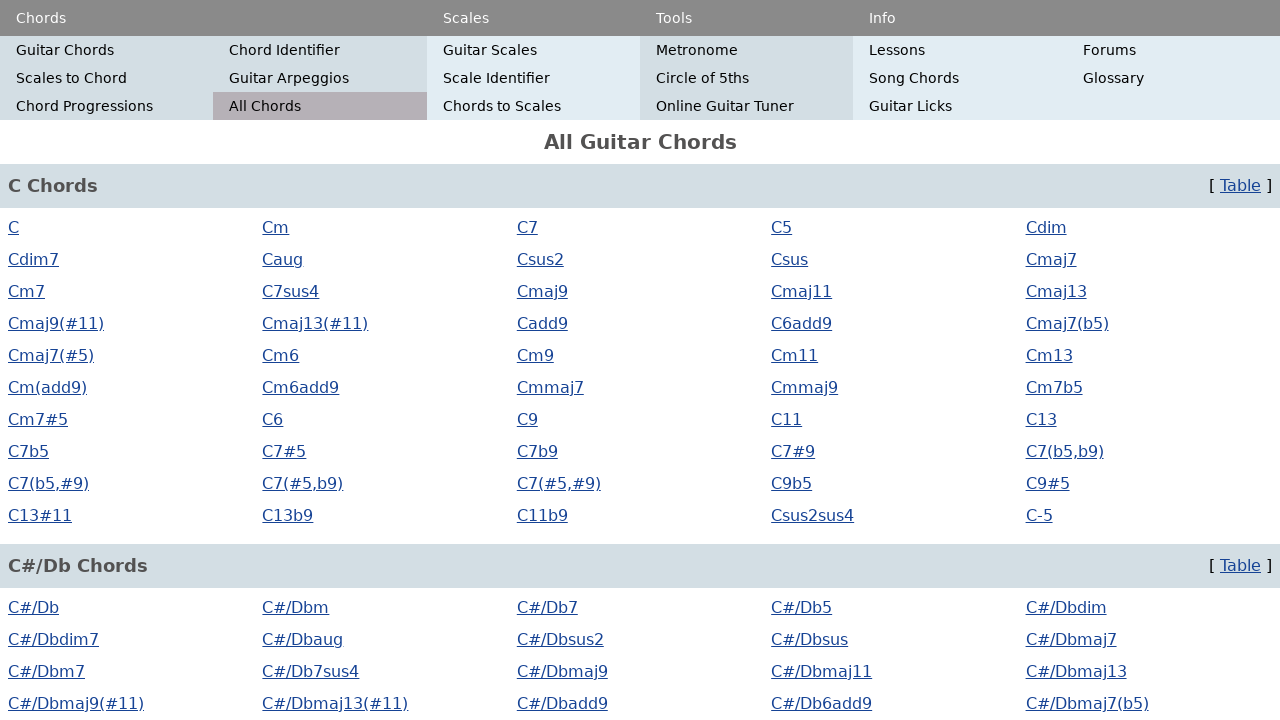

Located all chord category links
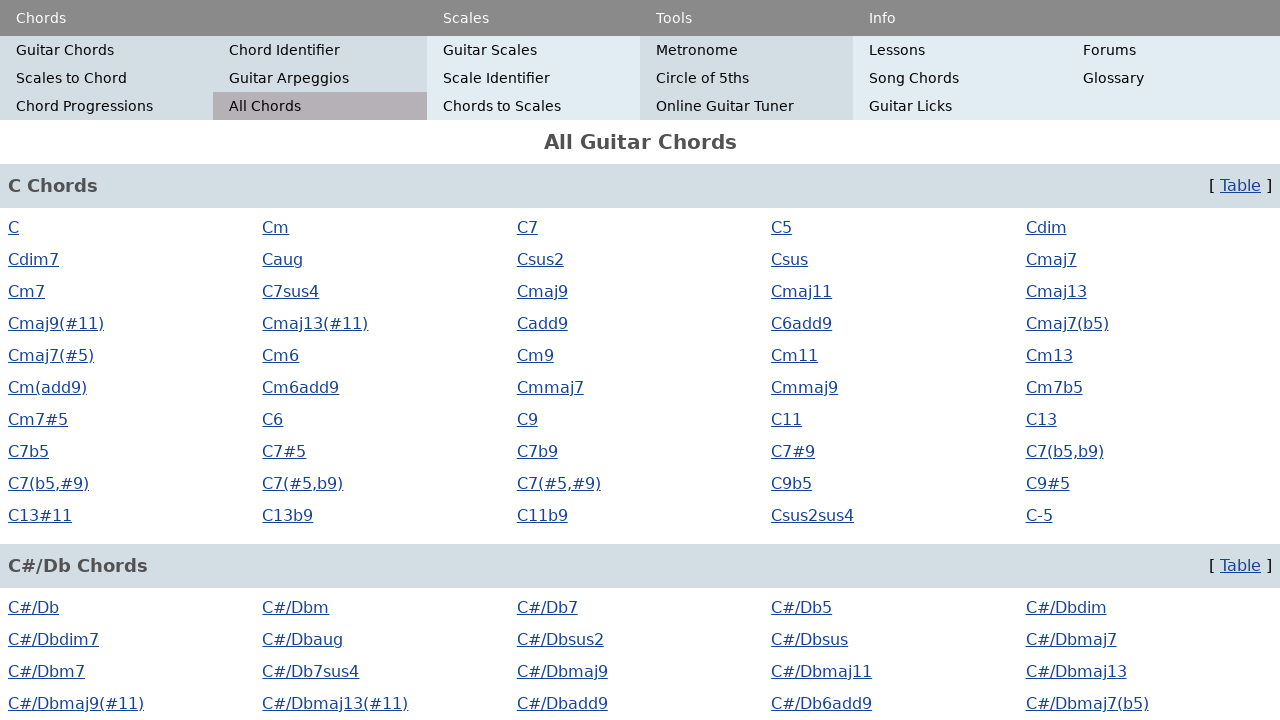

Found 12 chord category links
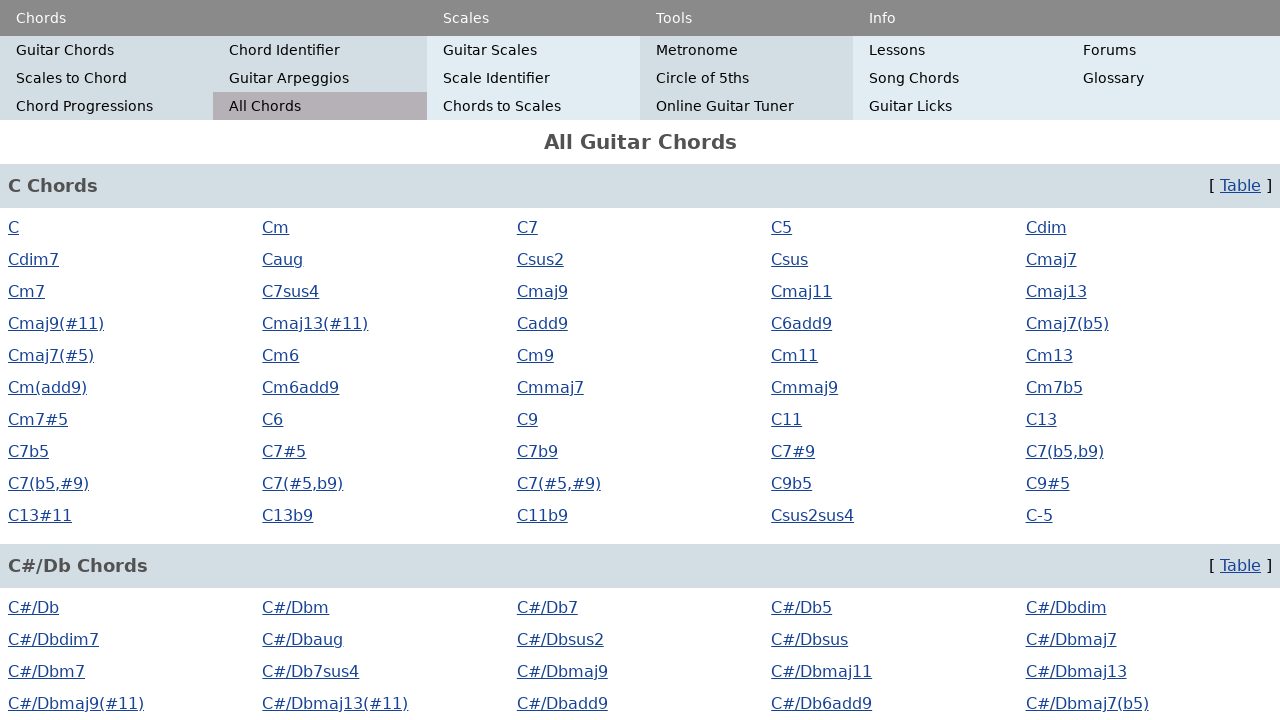

Clicked chord category link 1 at (1244, 186) on .pr-2 >> nth=0
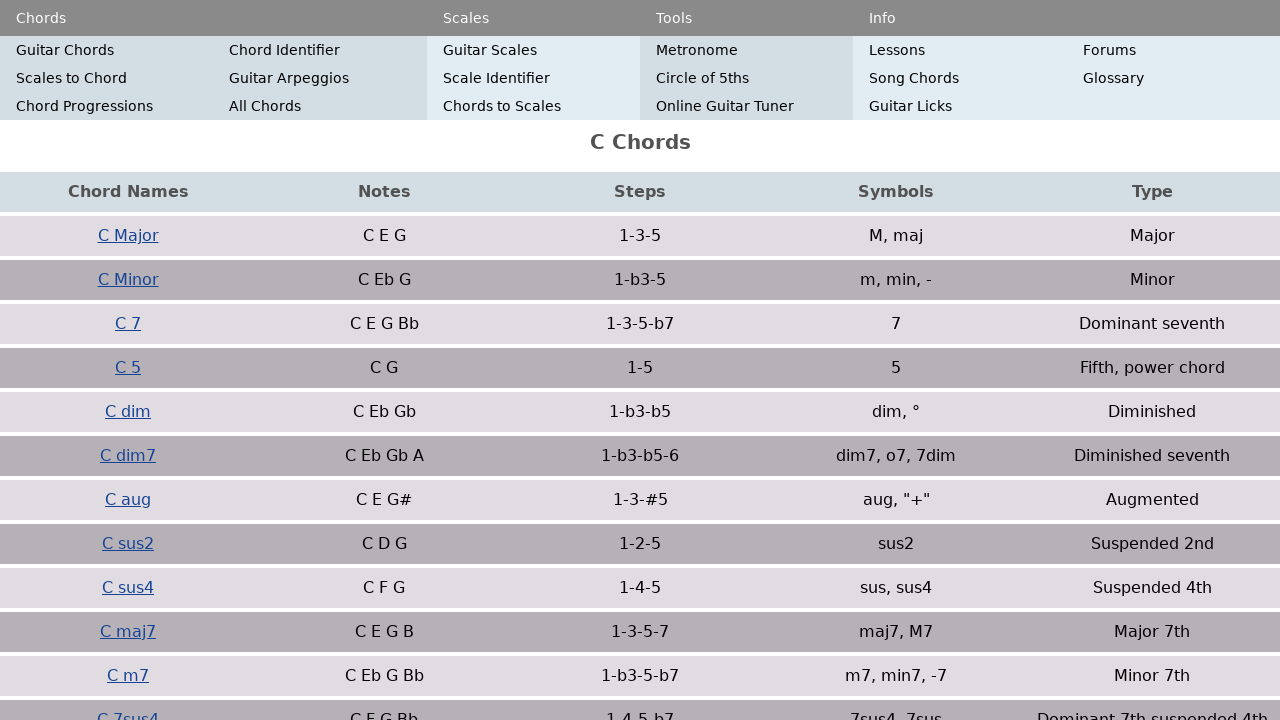

Waited for chord list to load
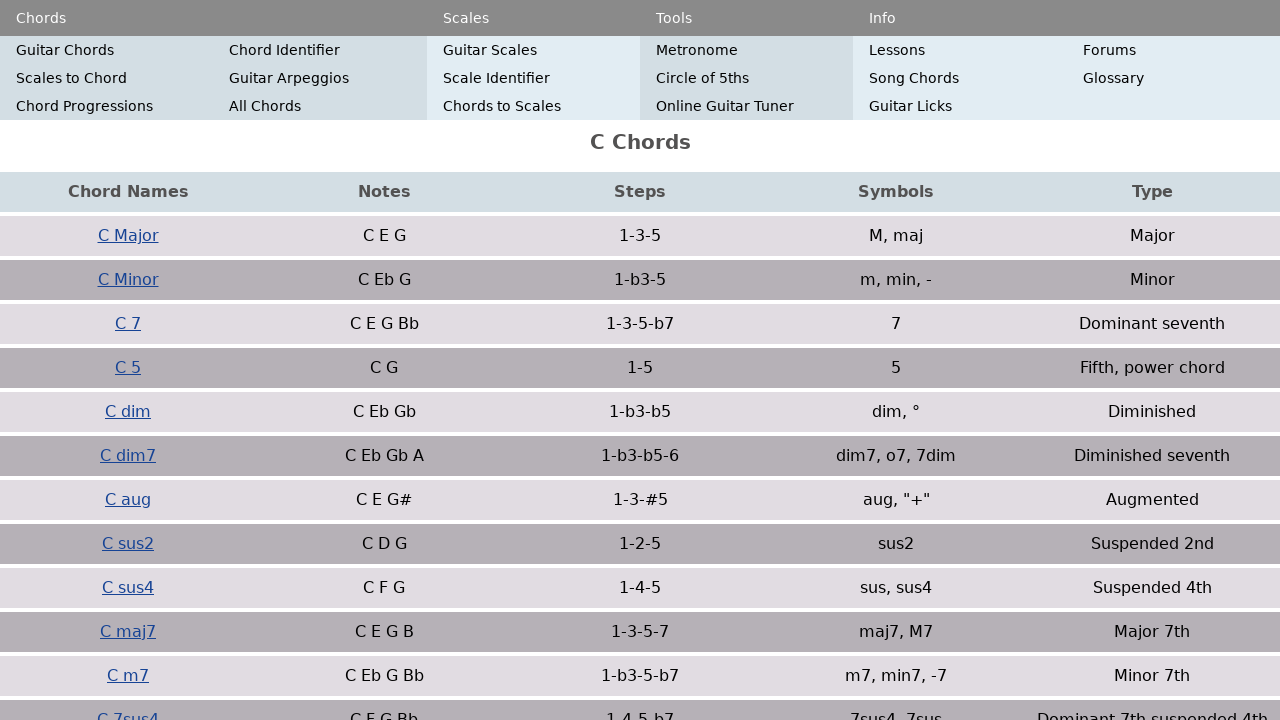

Waited for chord name element at position 1
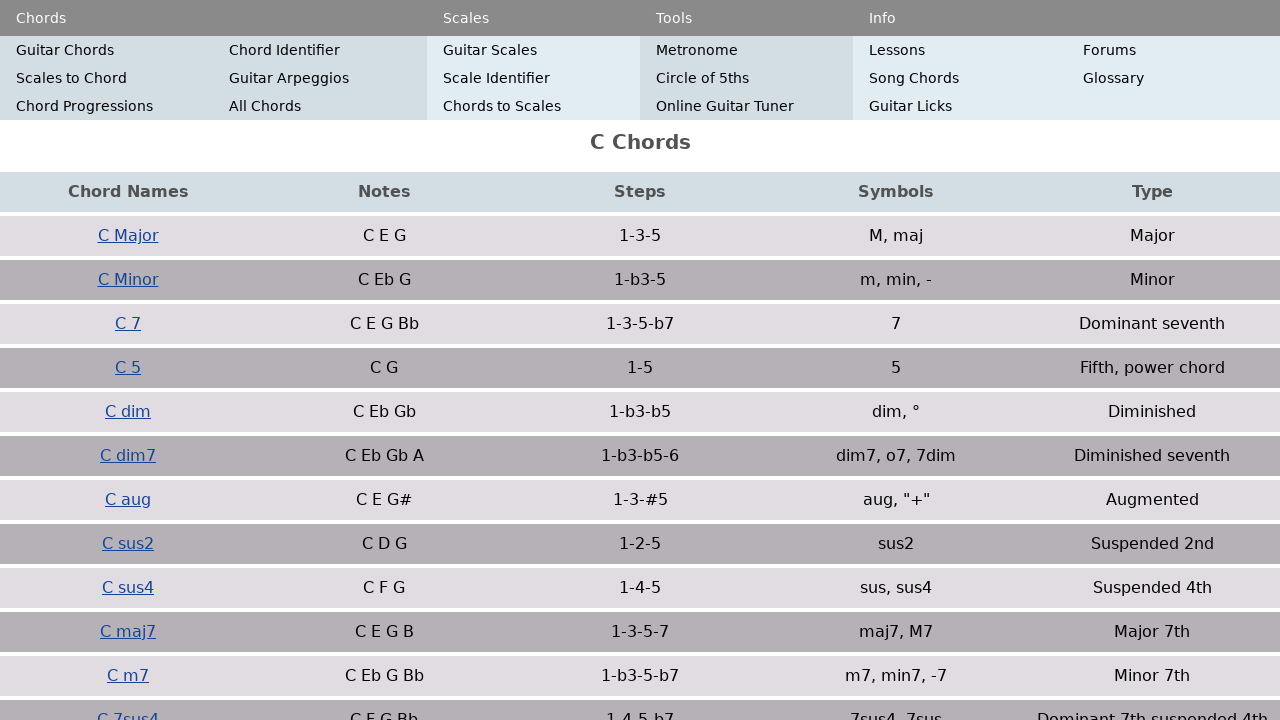

Waited for chord notes element at position 1
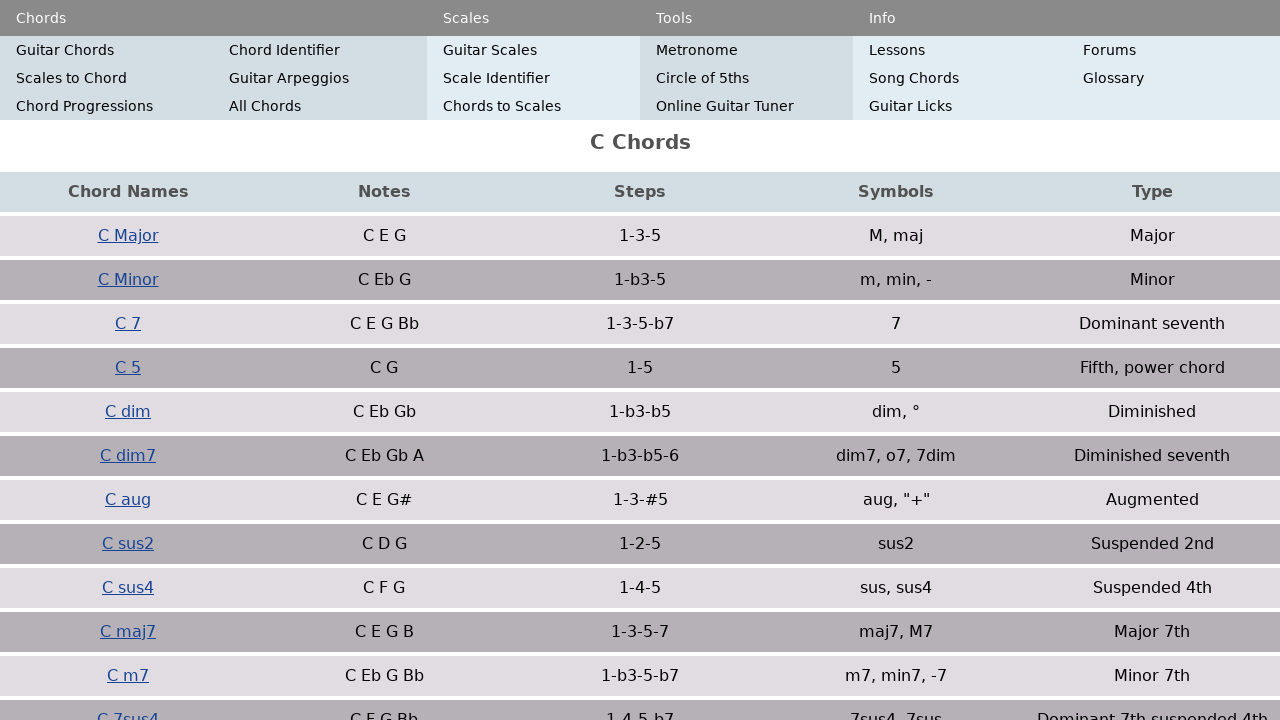

Waited for chord name element at position 2
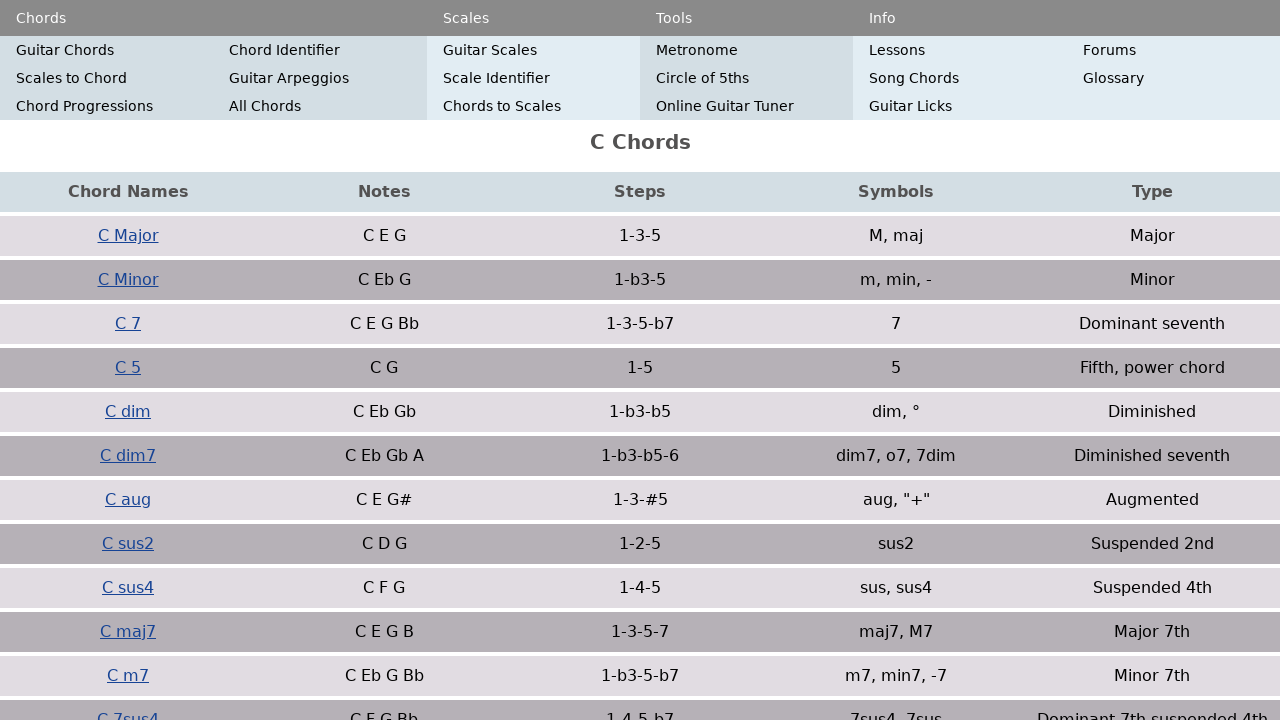

Waited for chord notes element at position 2
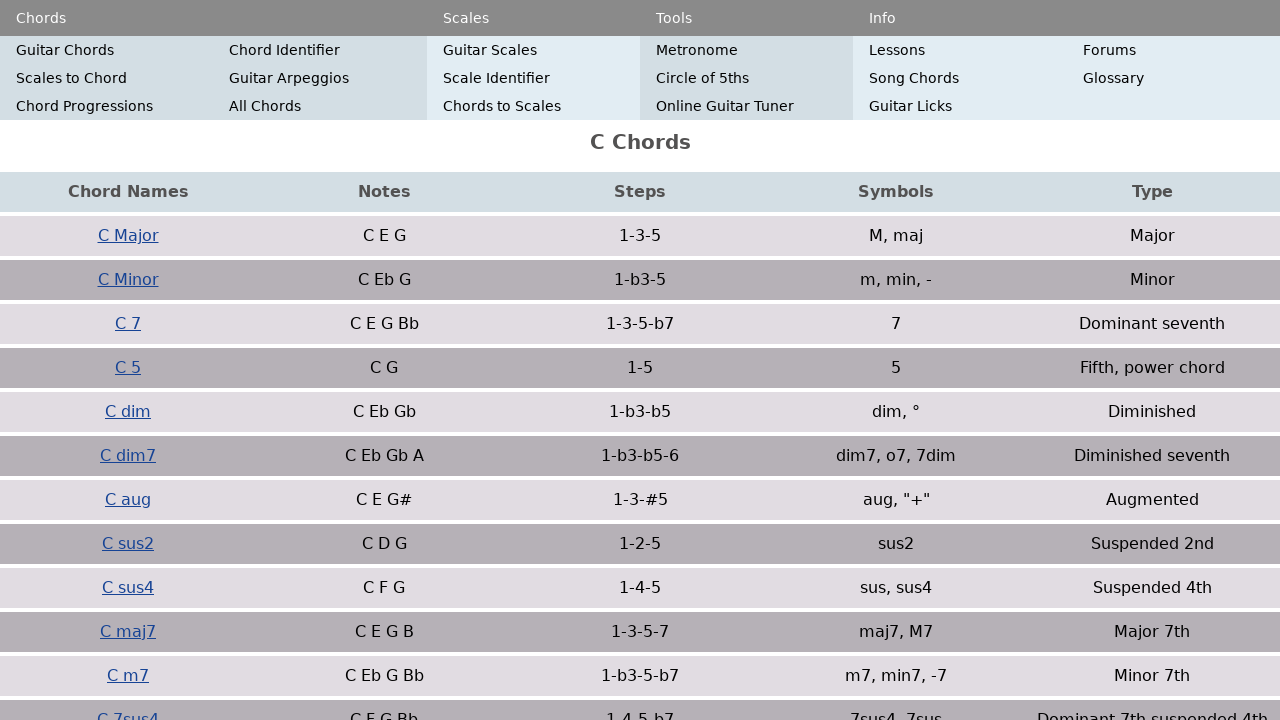

Waited for chord name element at position 3
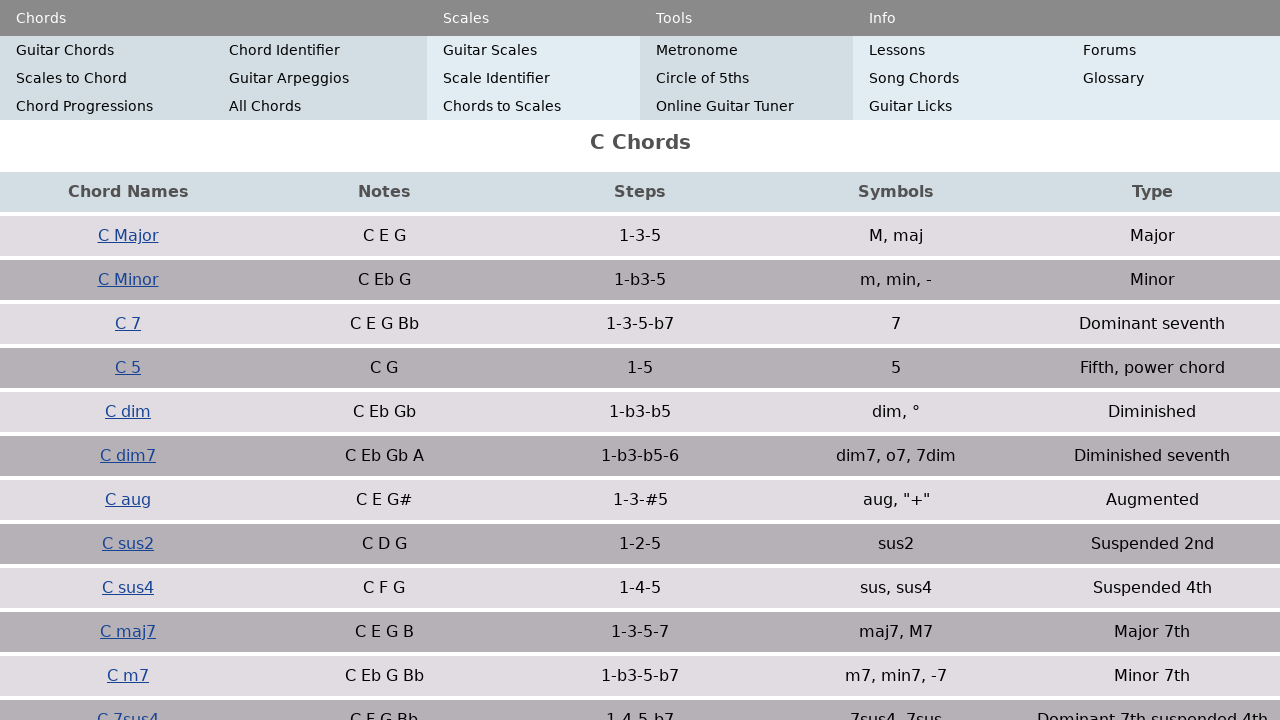

Waited for chord notes element at position 3
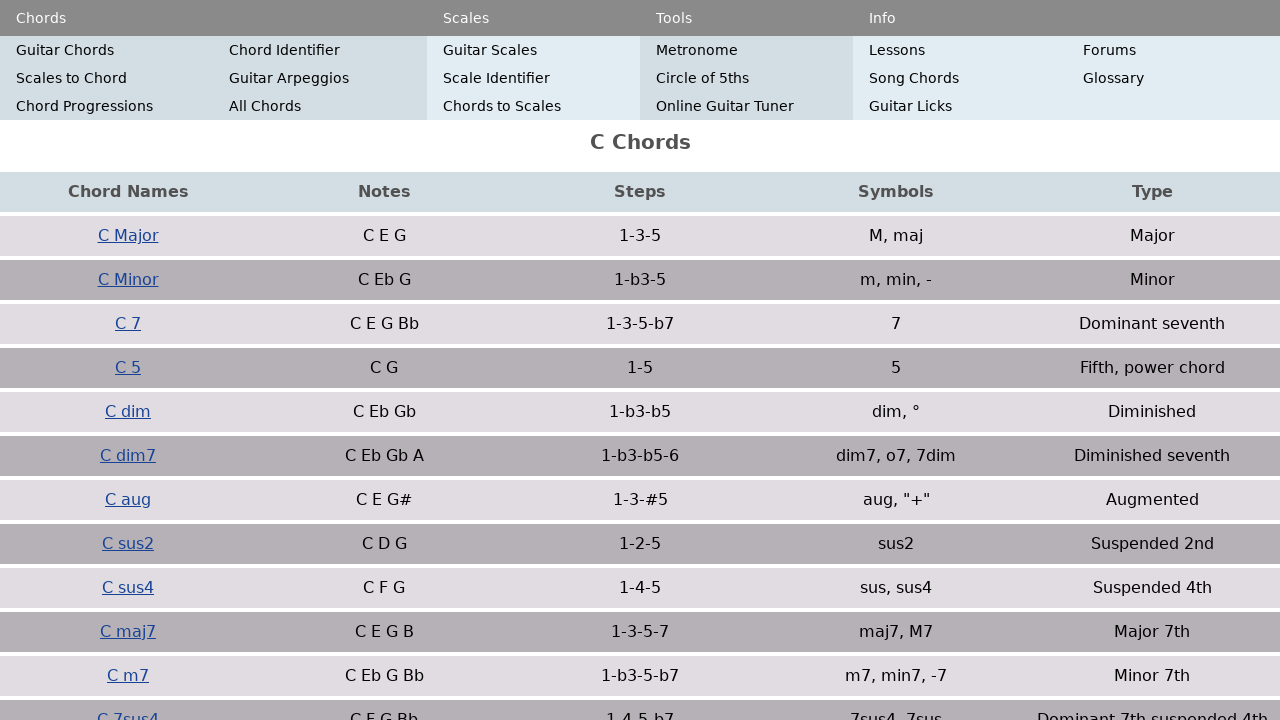

Waited for chord name element at position 4
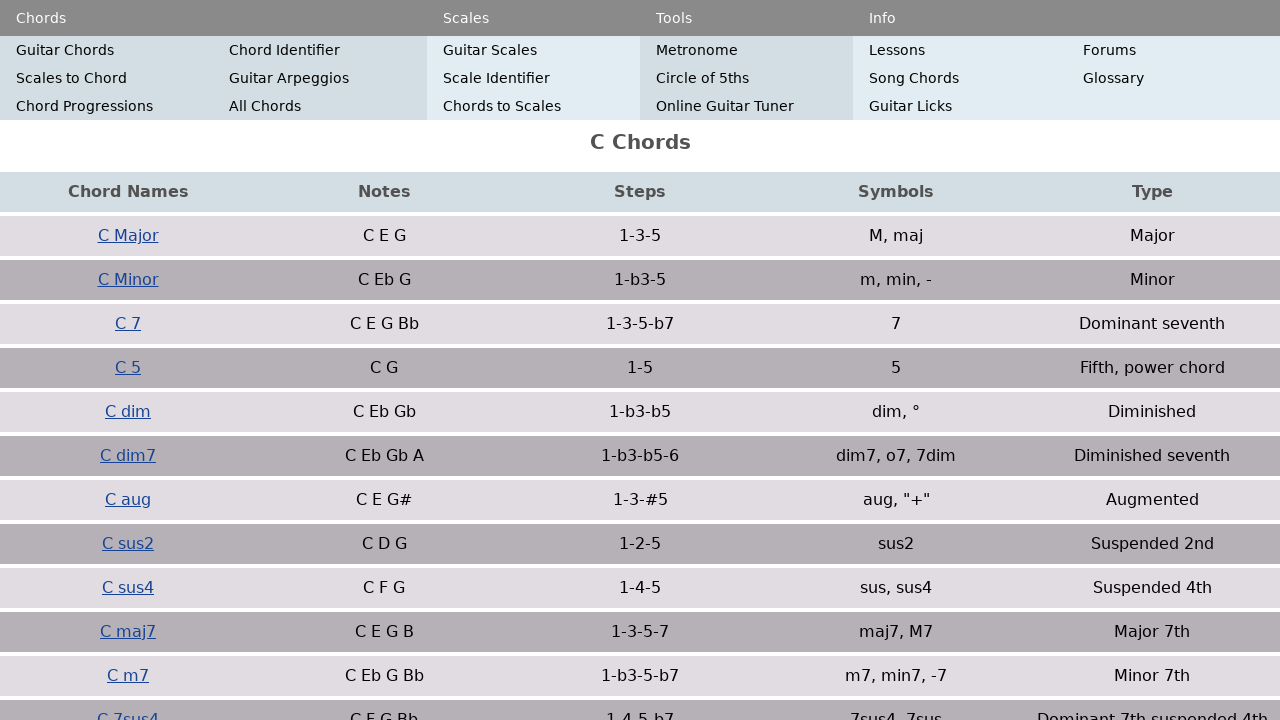

Waited for chord notes element at position 4
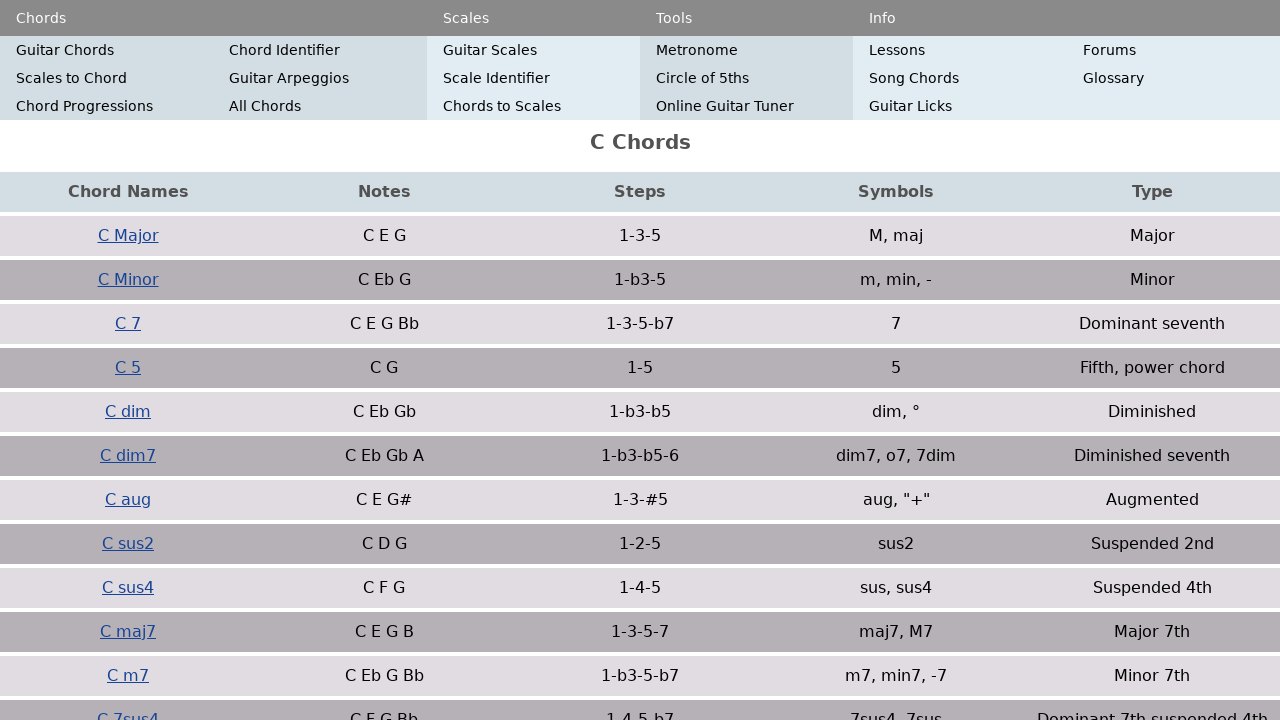

Waited for chord name element at position 5
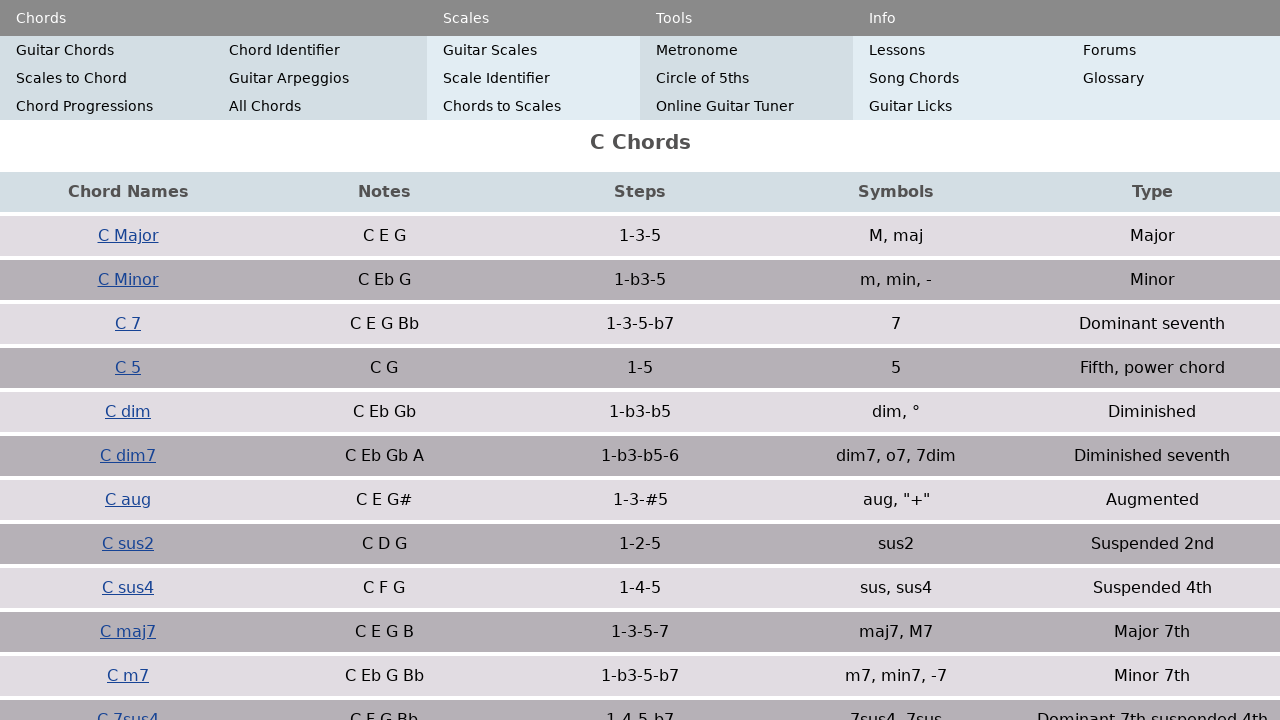

Waited for chord notes element at position 5
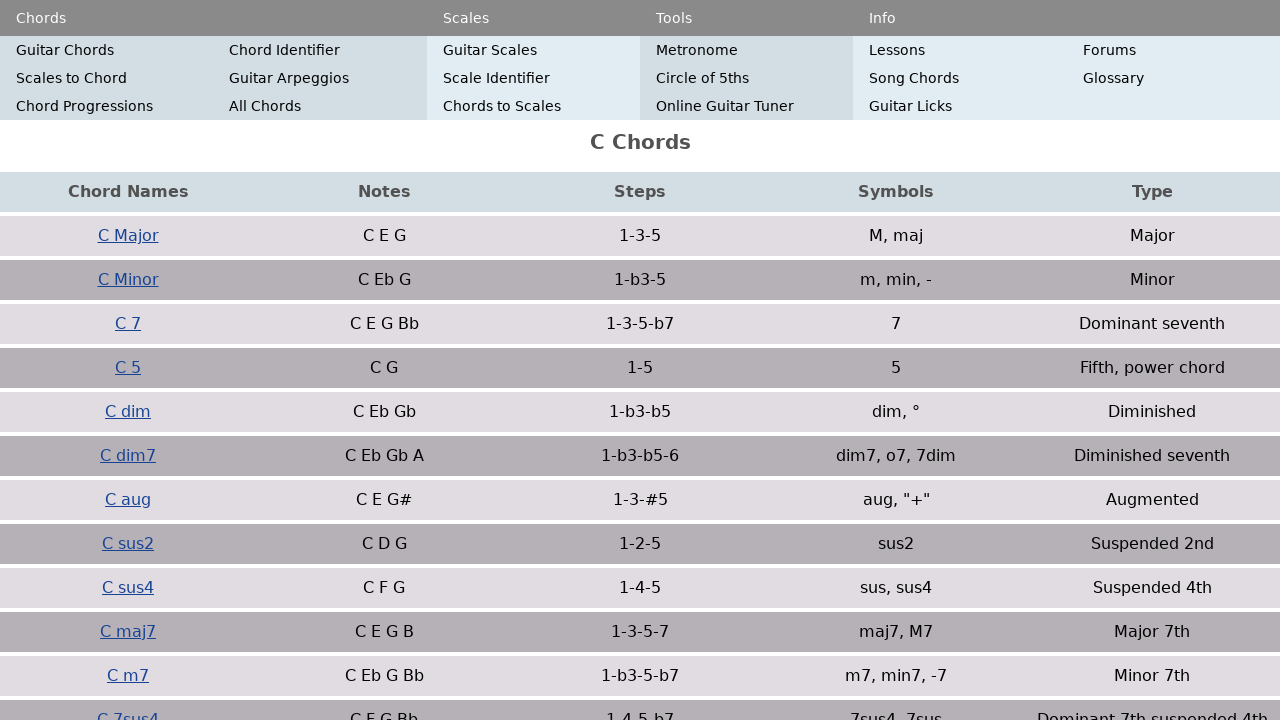

Waited for chord name element at position 6
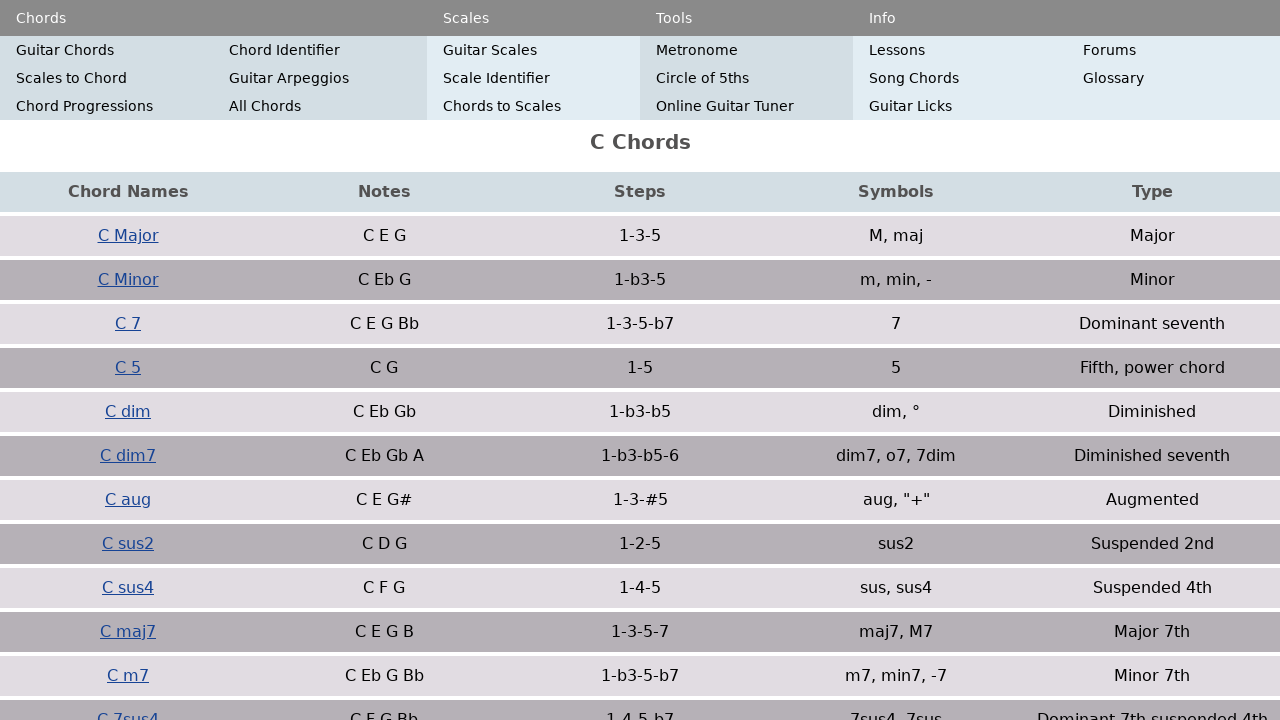

Waited for chord notes element at position 6
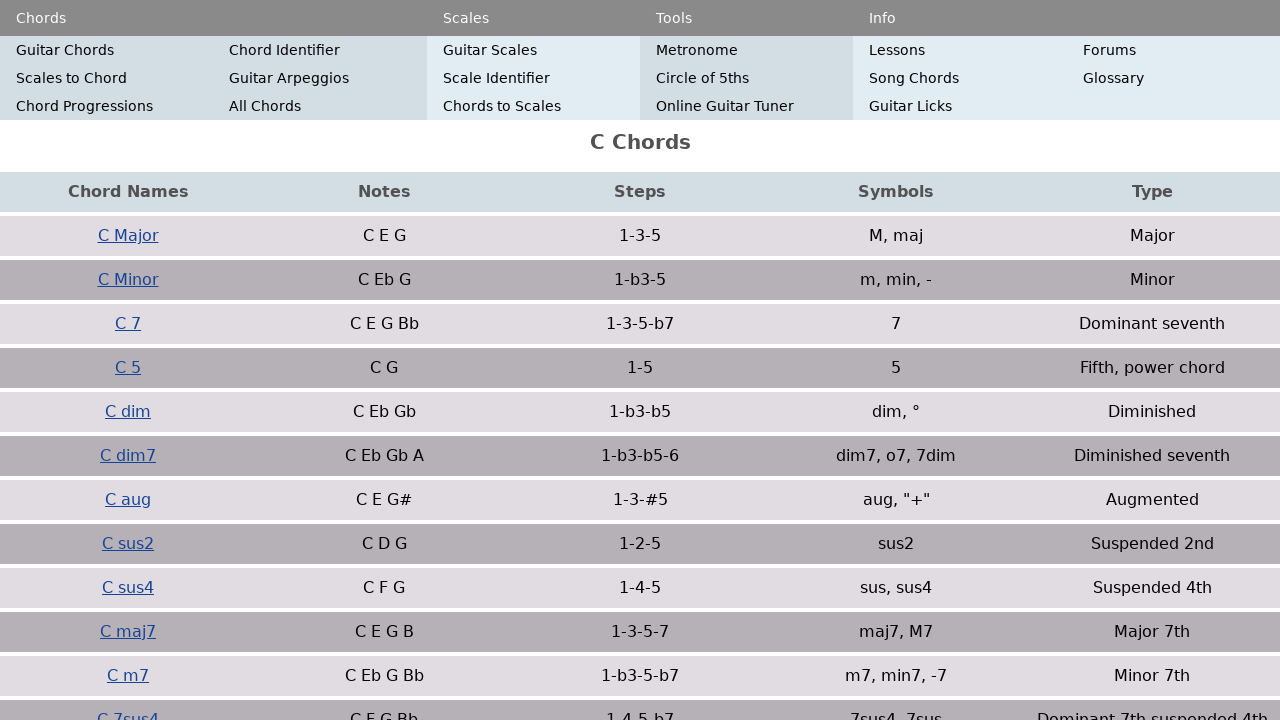

Waited for chord name element at position 7
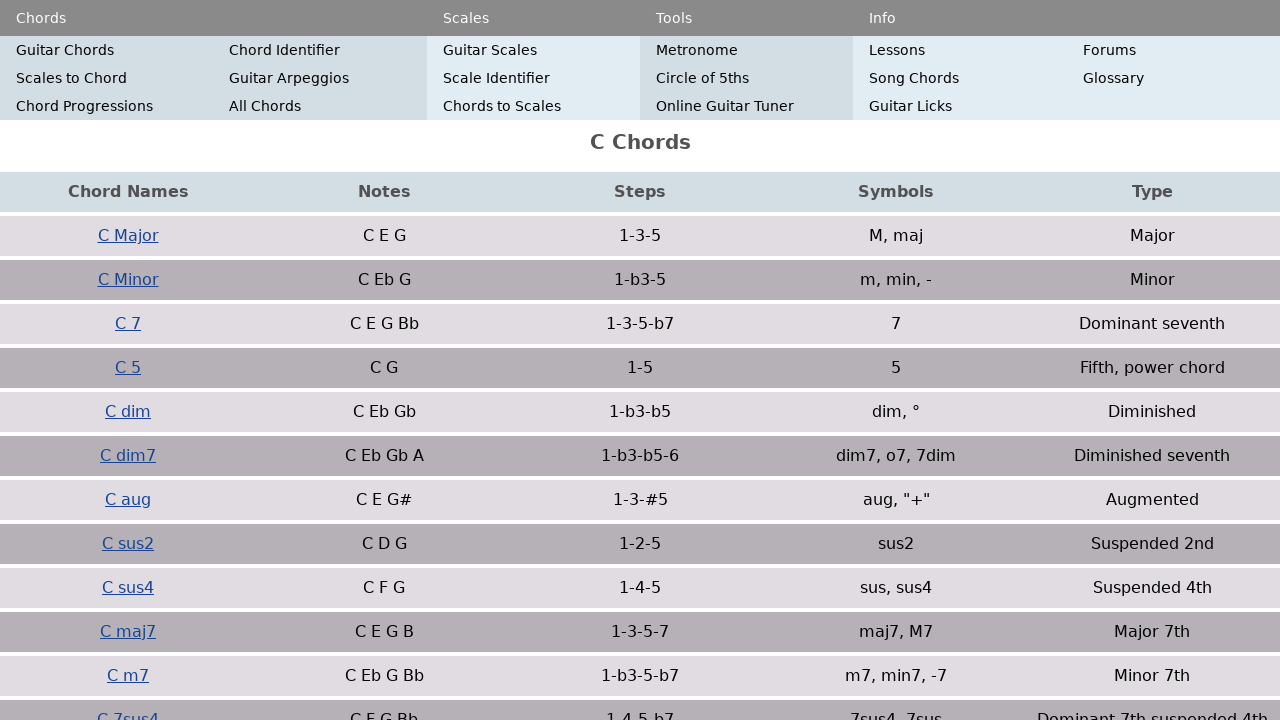

Waited for chord notes element at position 7
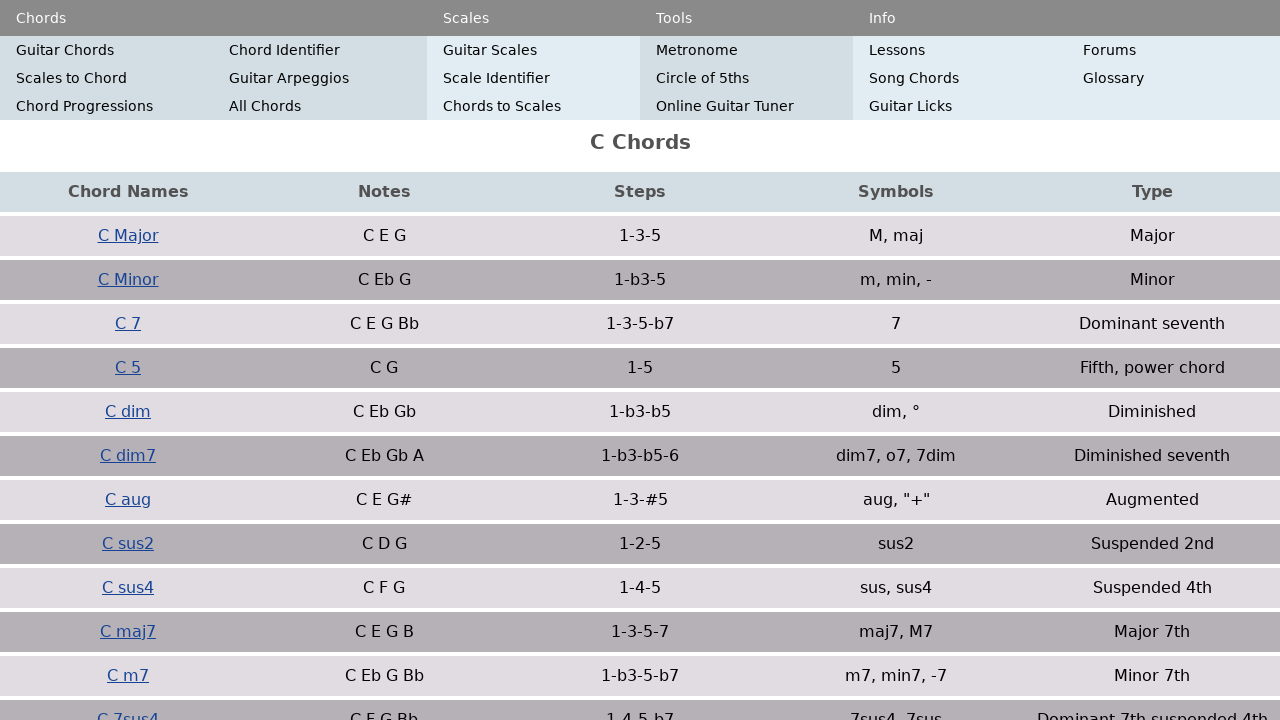

Waited for chord name element at position 8
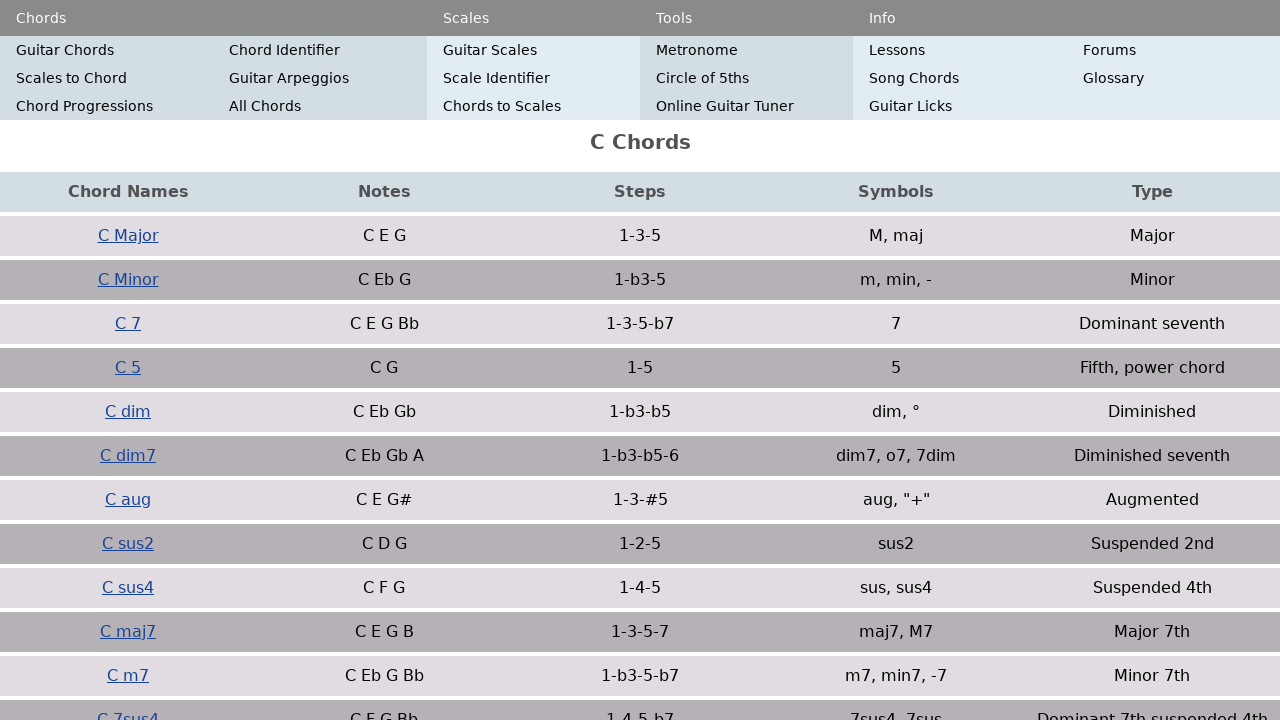

Waited for chord notes element at position 8
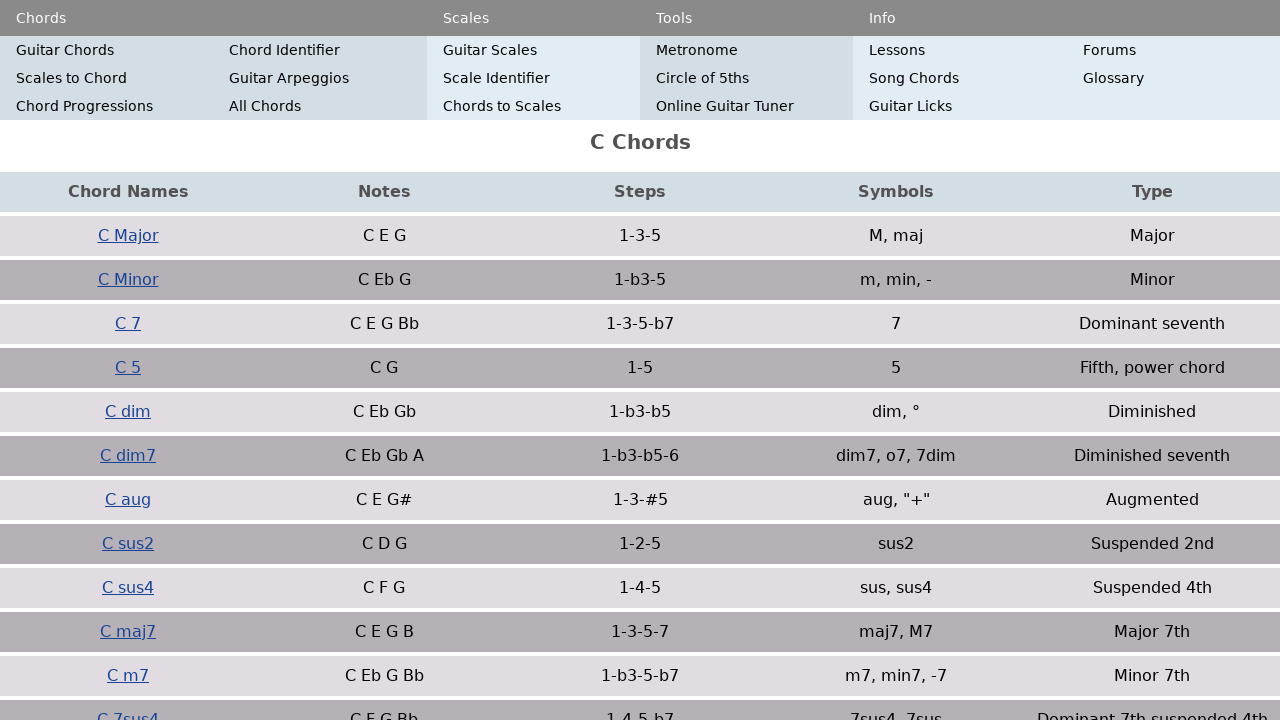

Waited for chord name element at position 9
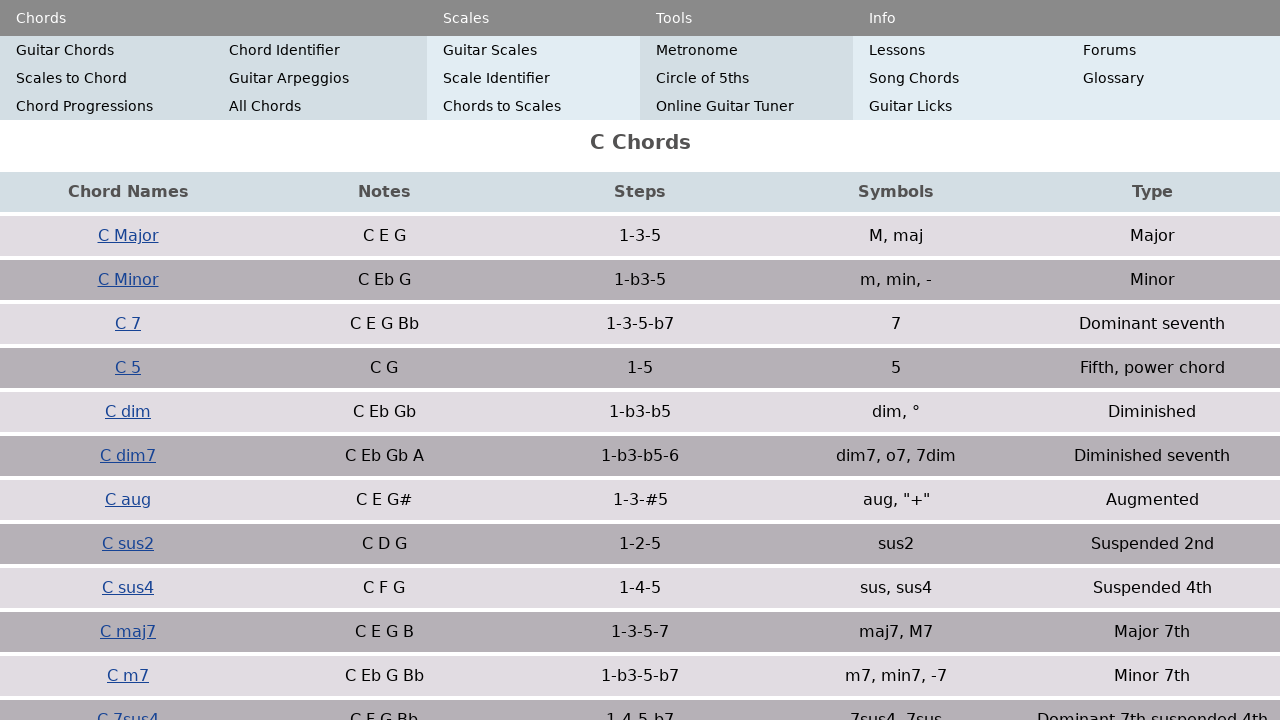

Waited for chord notes element at position 9
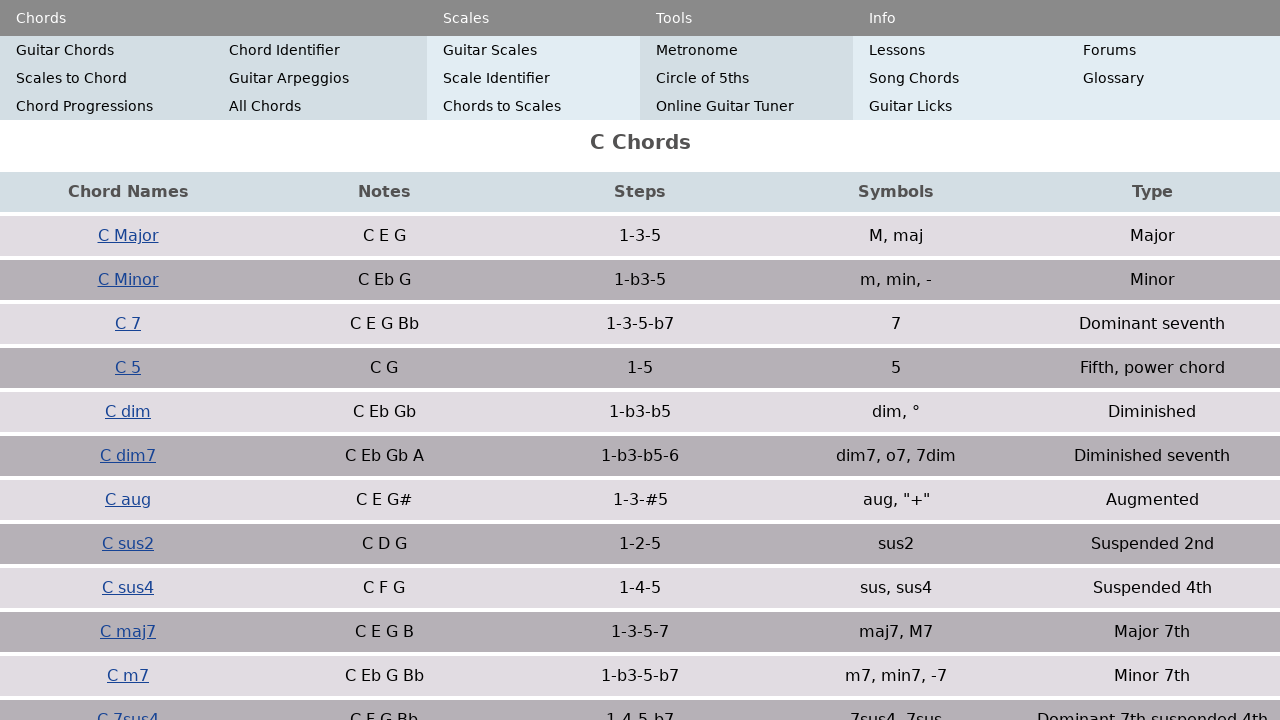

Waited for chord name element at position 10
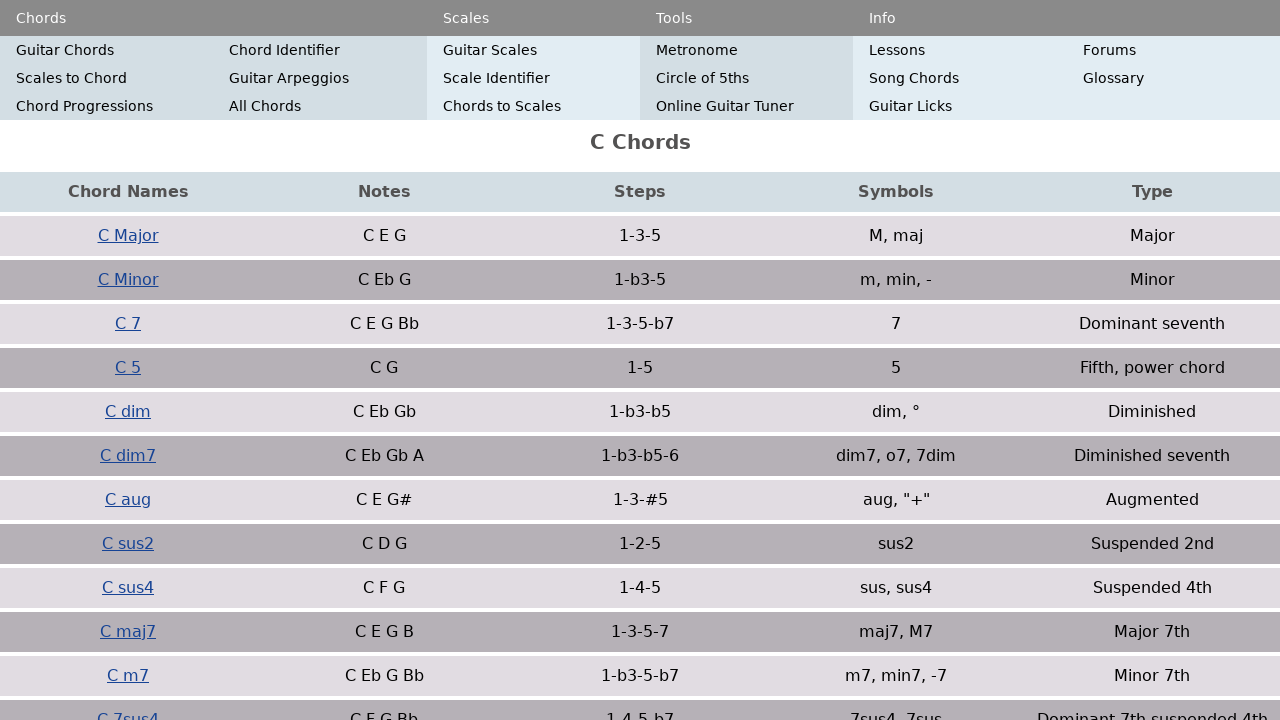

Waited for chord notes element at position 10
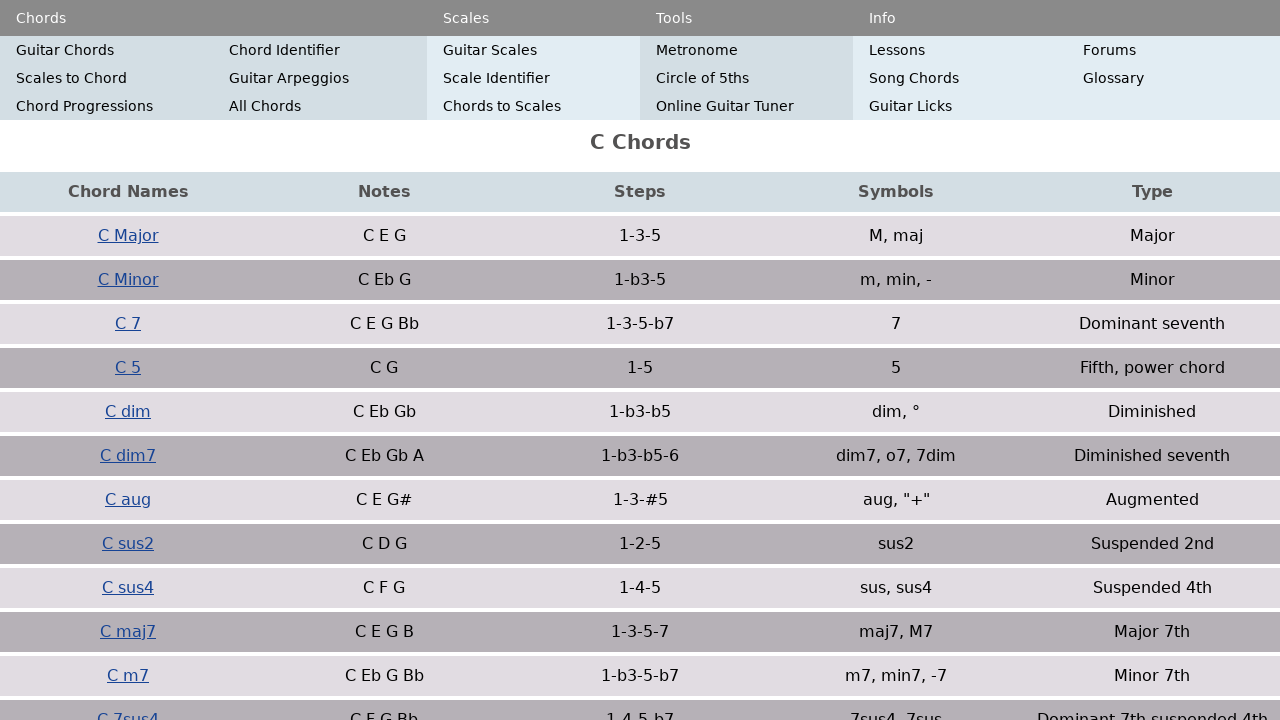

Navigated back to chord index
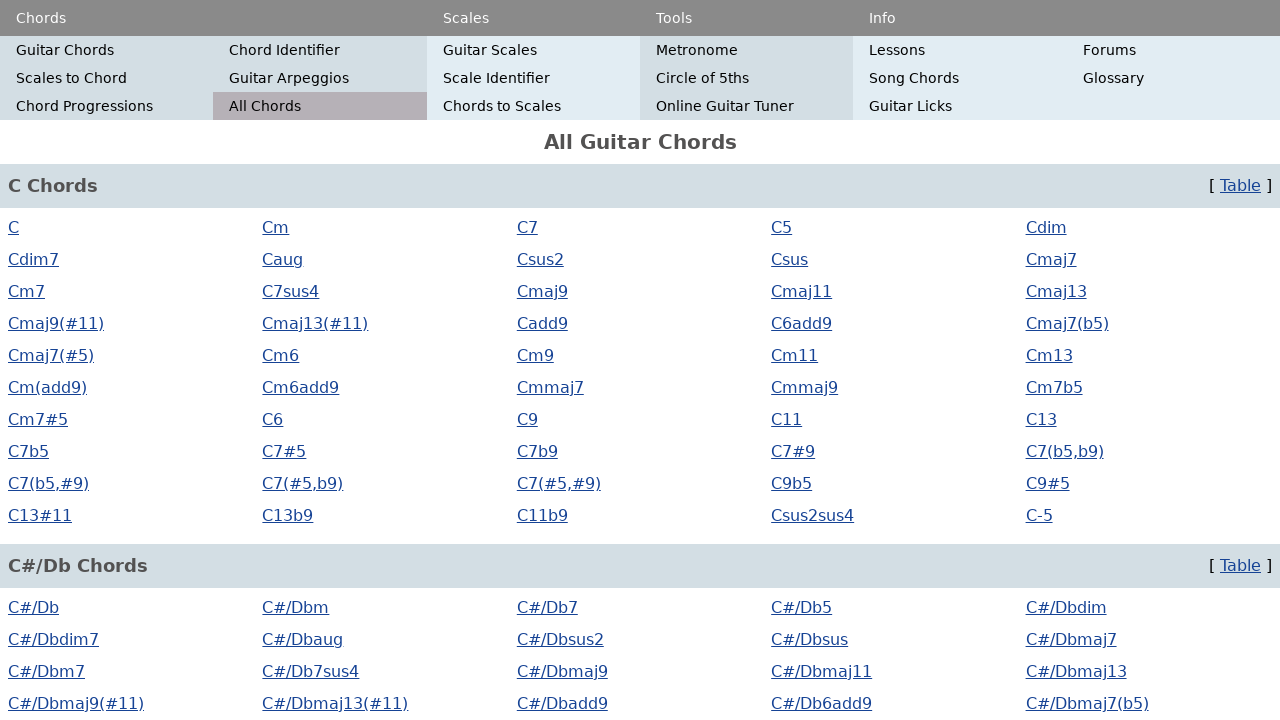

Waited for chord category links to reload
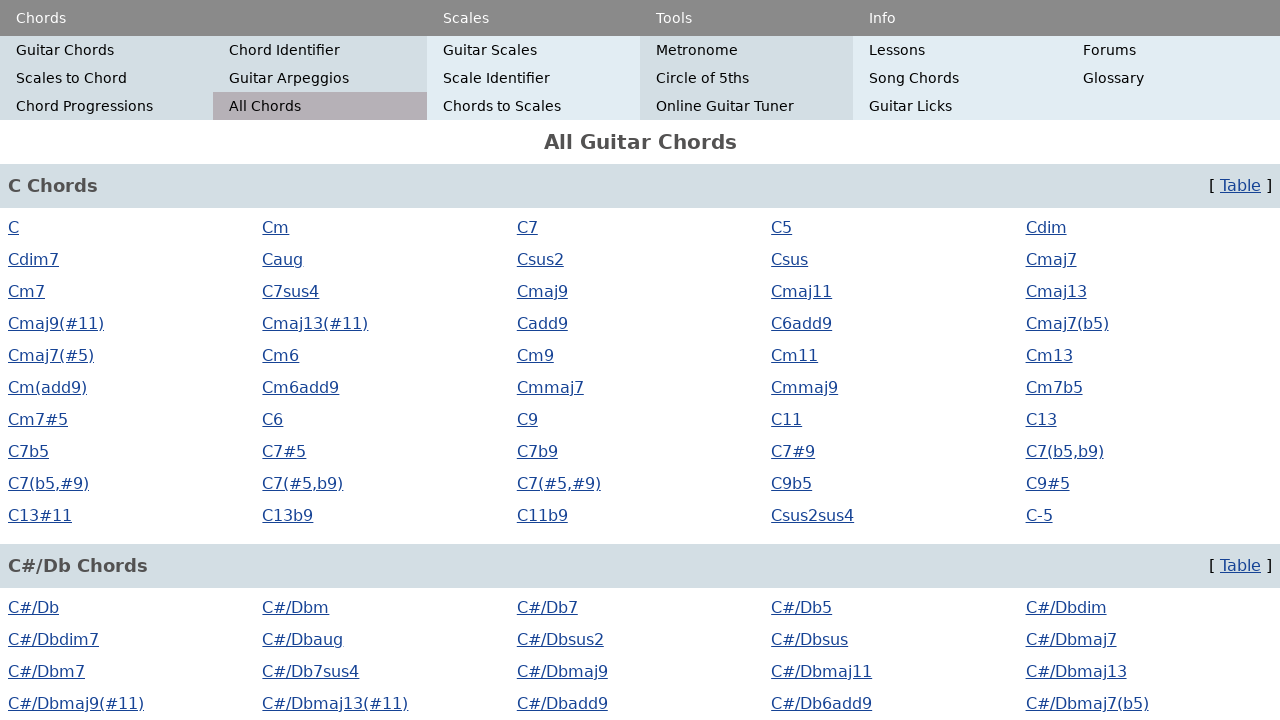

Re-located chord category links
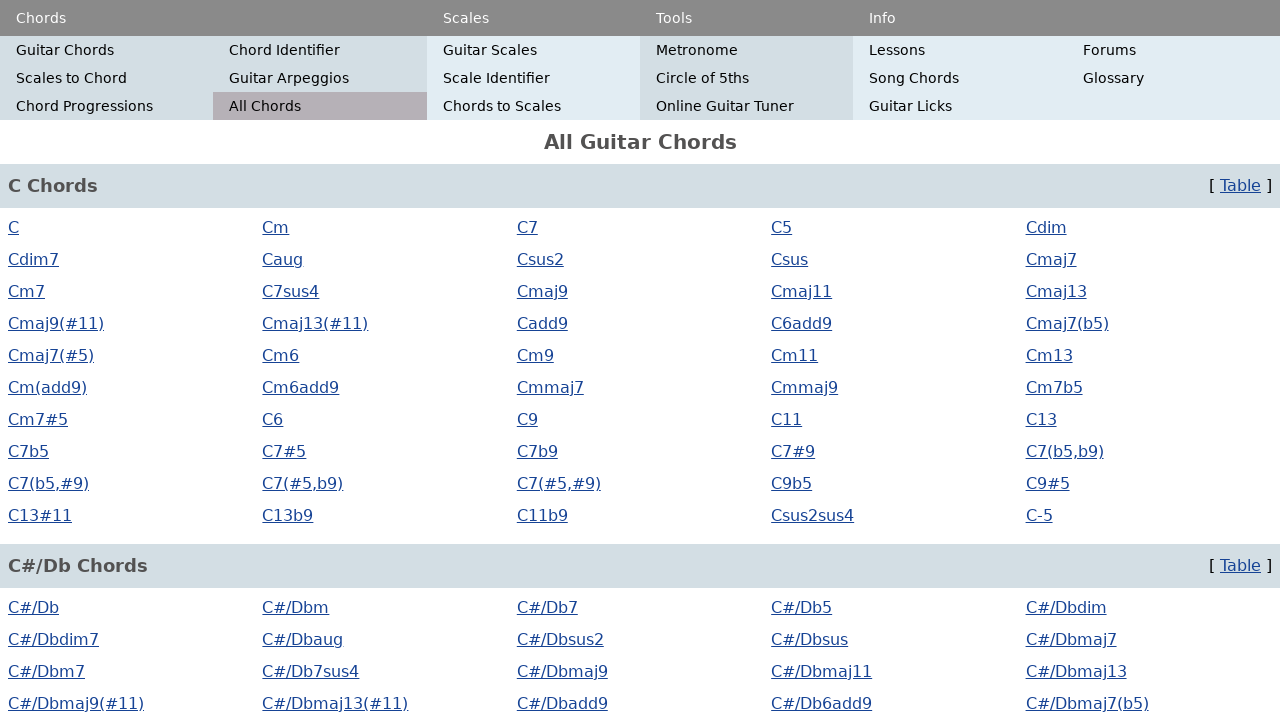

Clicked chord category link 2 at (1244, 566) on .pr-2 >> nth=1
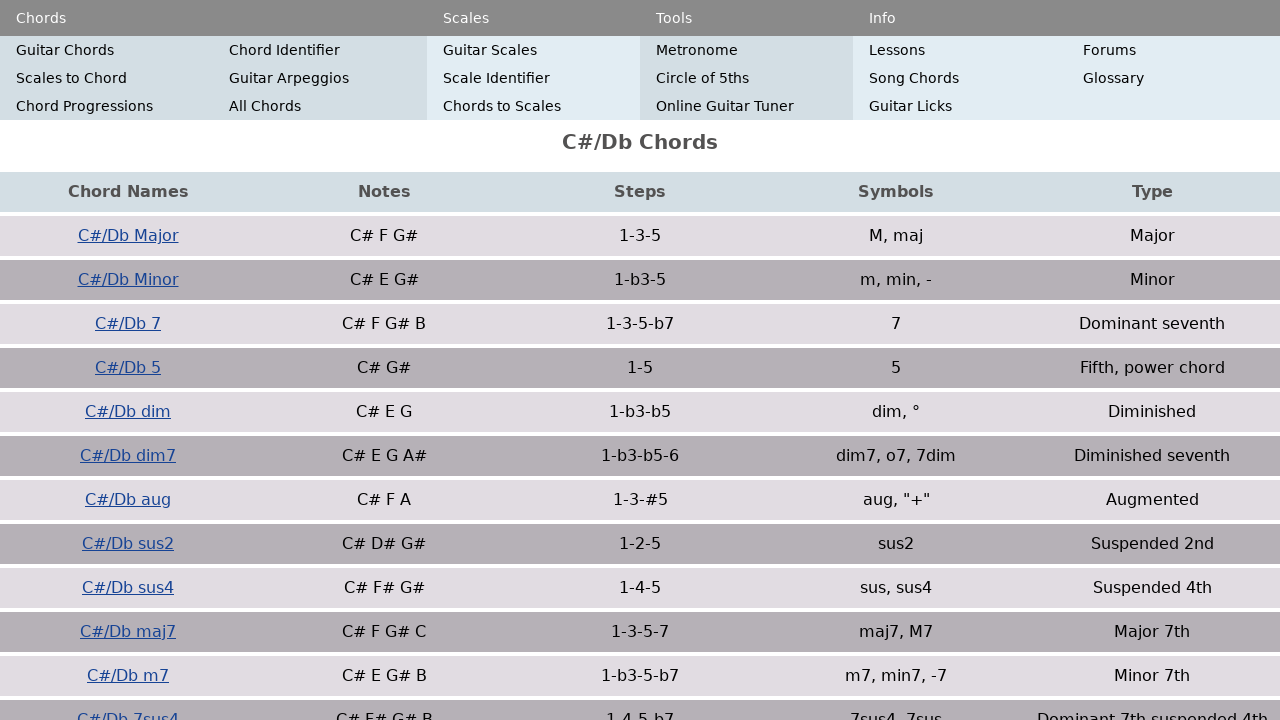

Waited for chord list to load
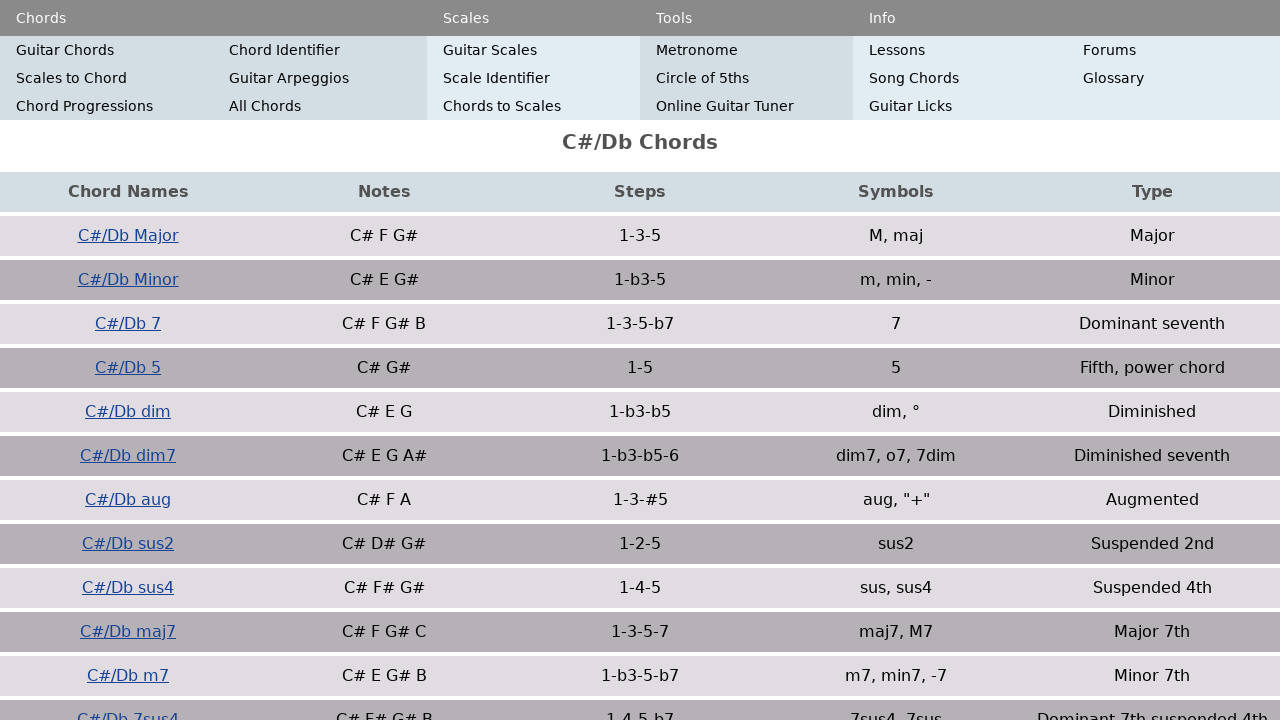

Waited for chord name element at position 1
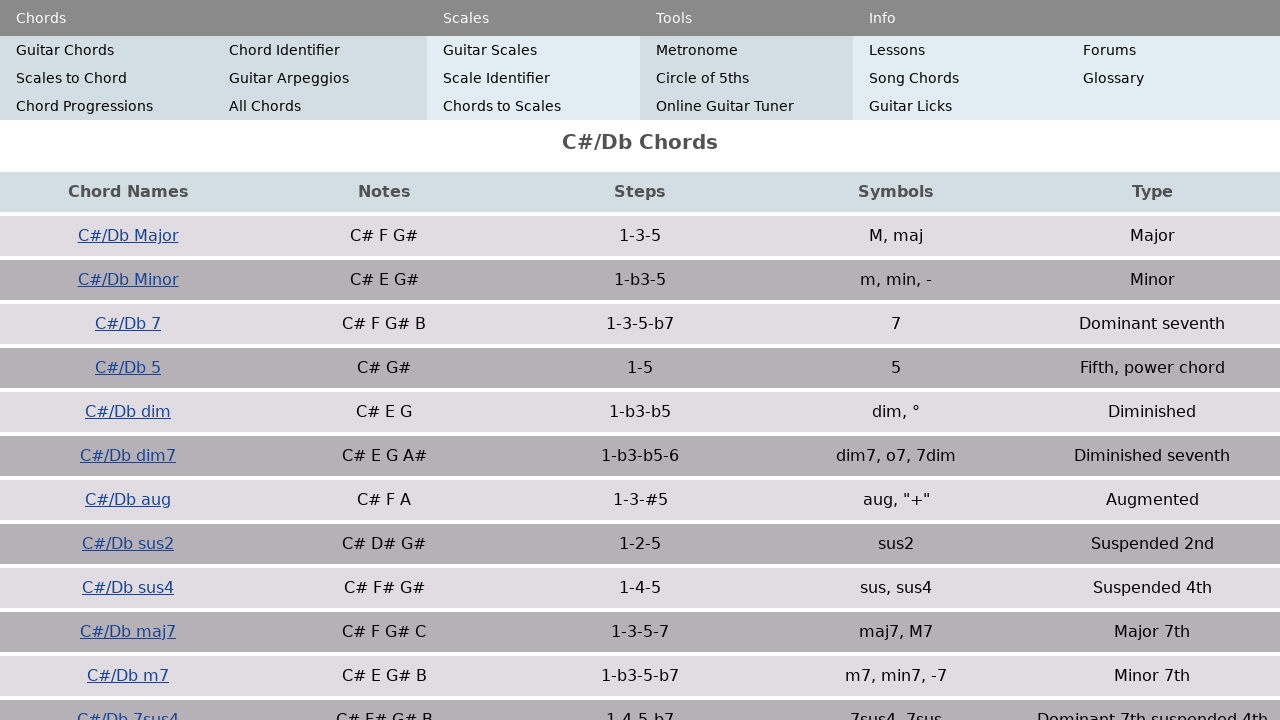

Waited for chord notes element at position 1
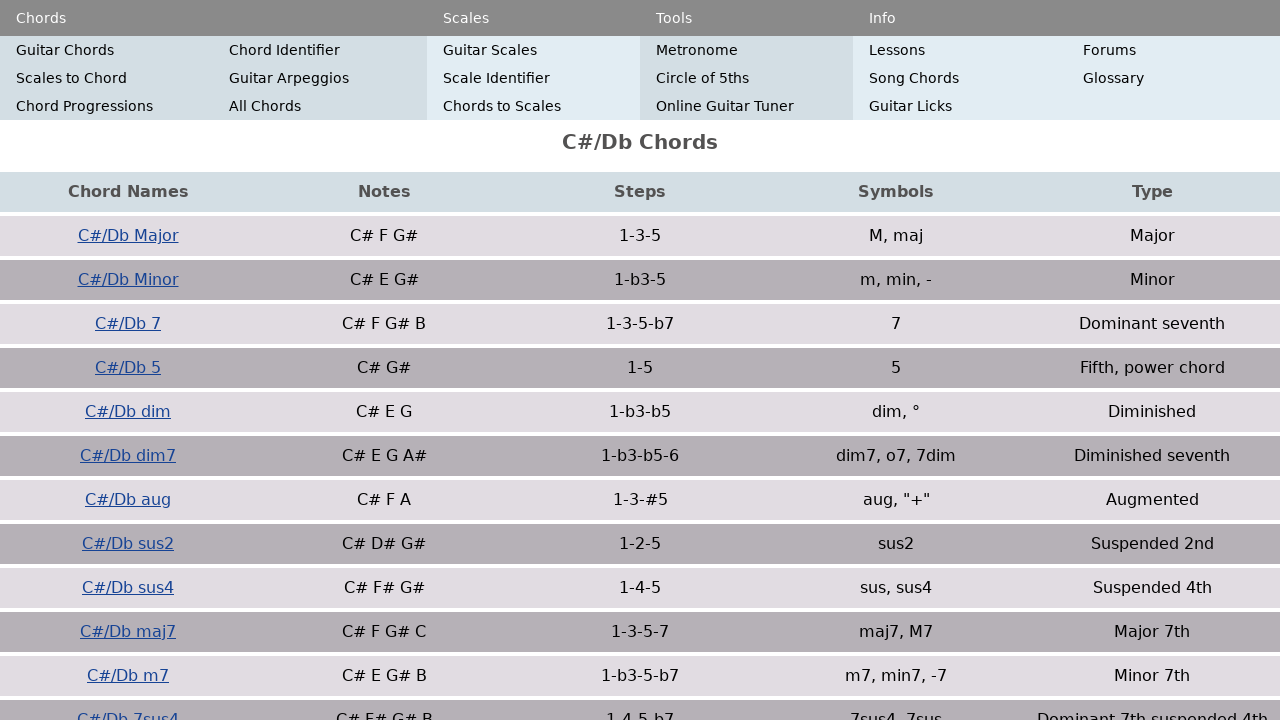

Waited for chord name element at position 2
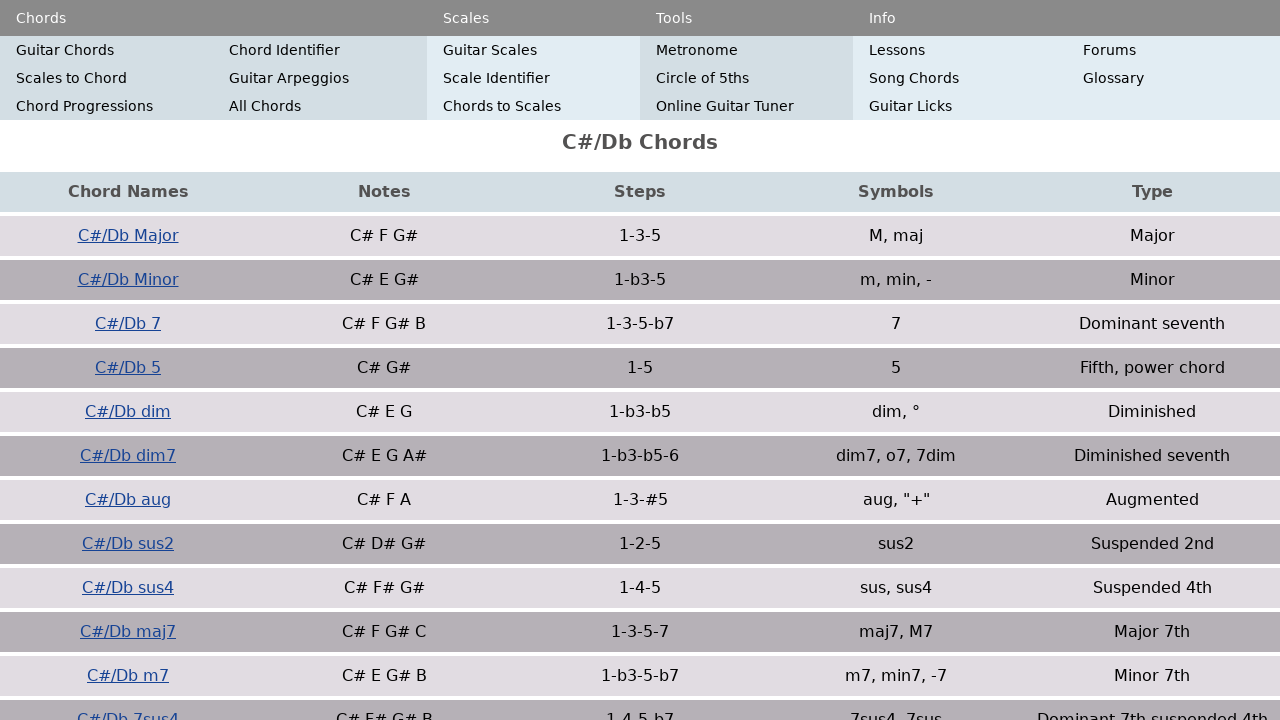

Waited for chord notes element at position 2
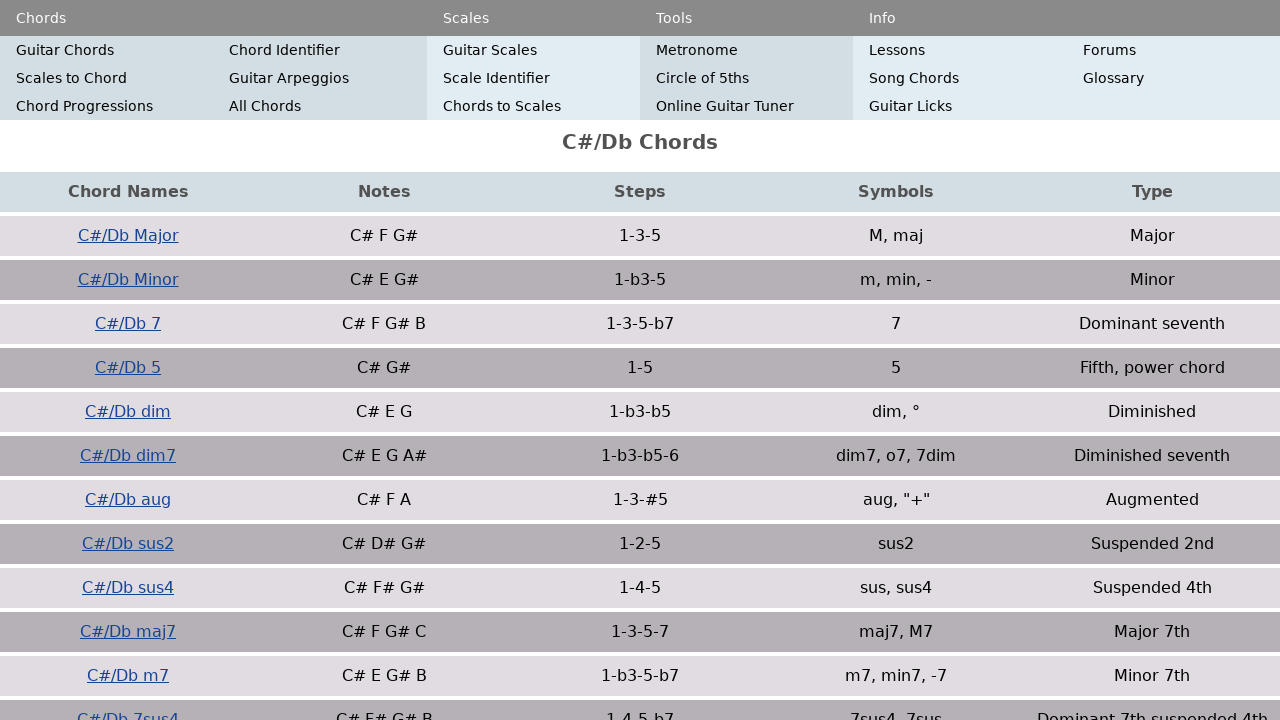

Waited for chord name element at position 3
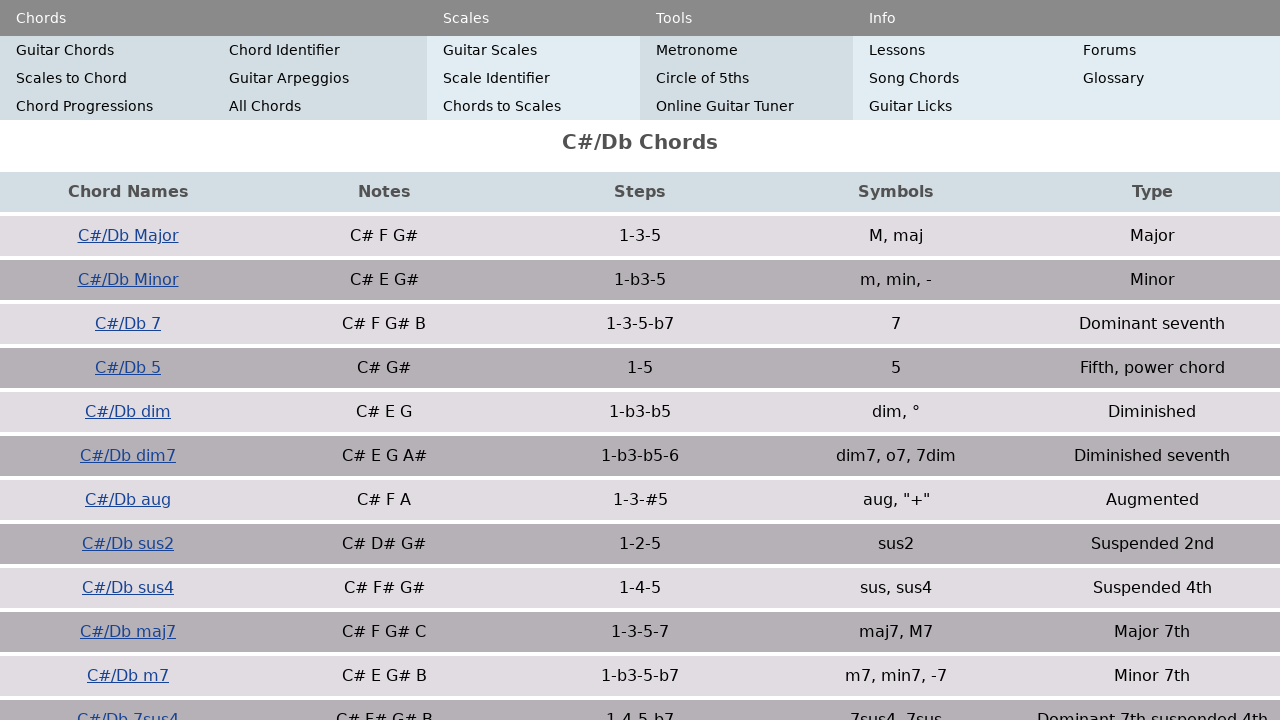

Waited for chord notes element at position 3
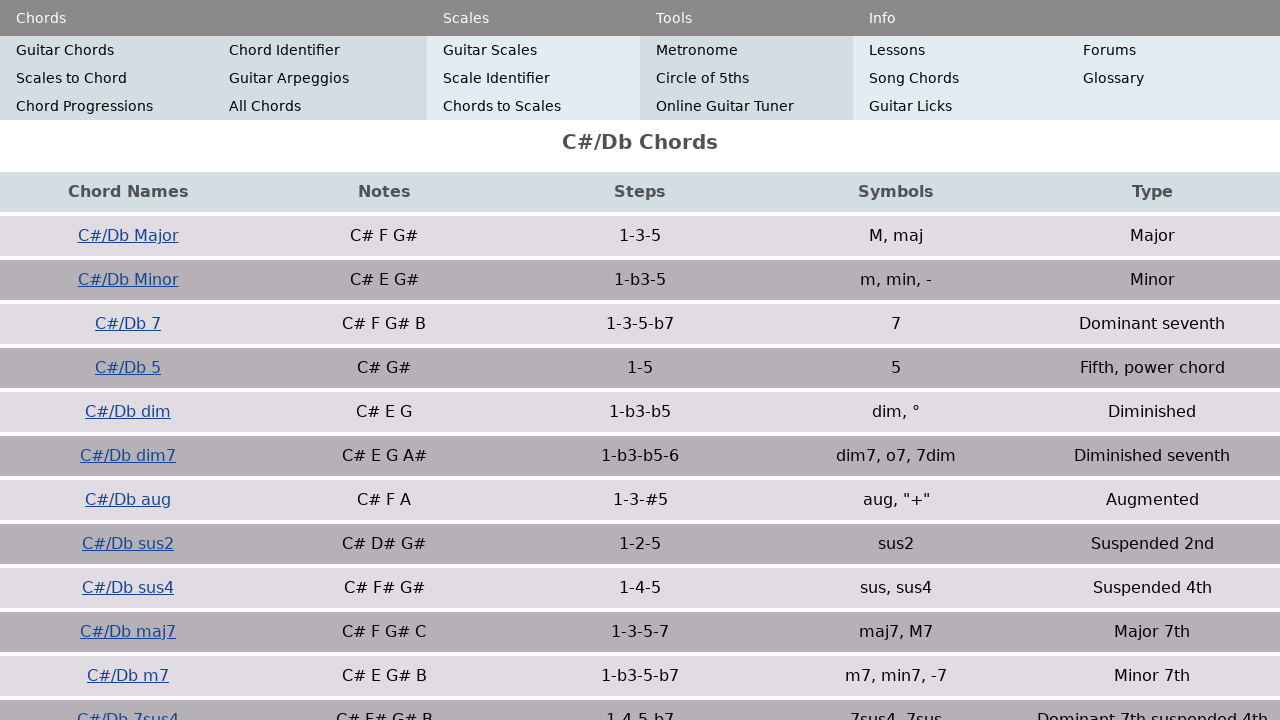

Waited for chord name element at position 4
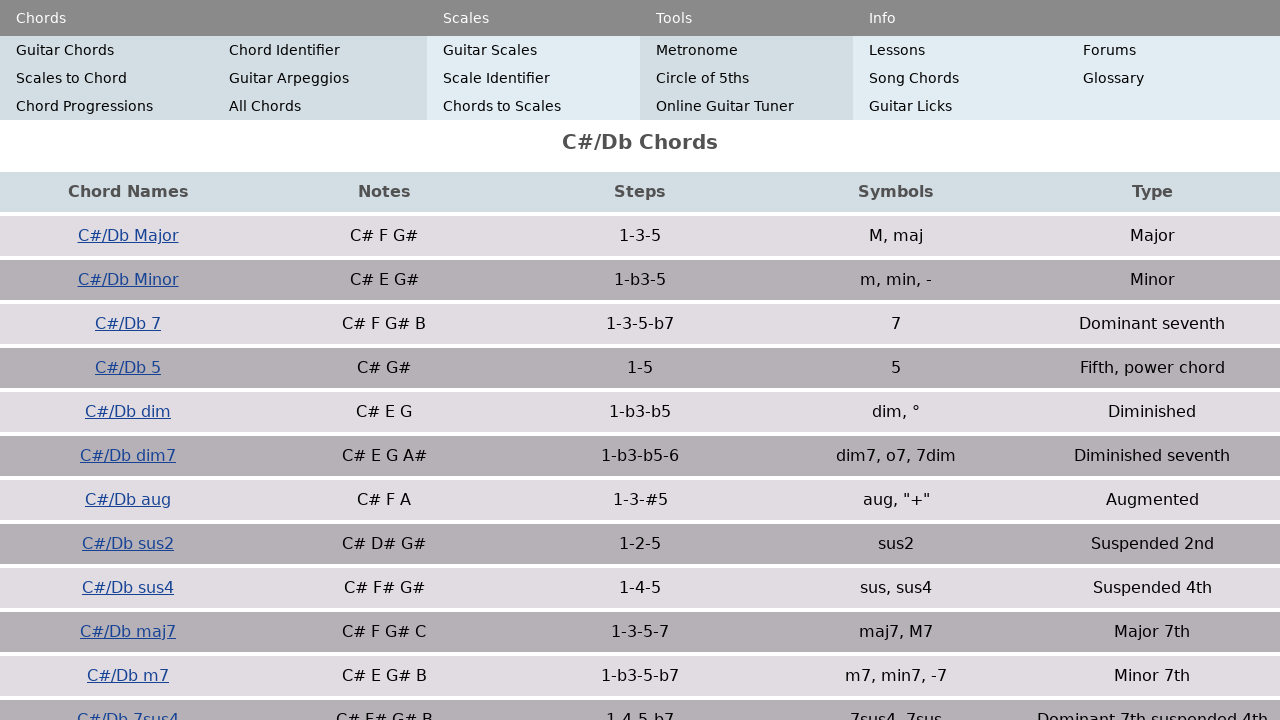

Waited for chord notes element at position 4
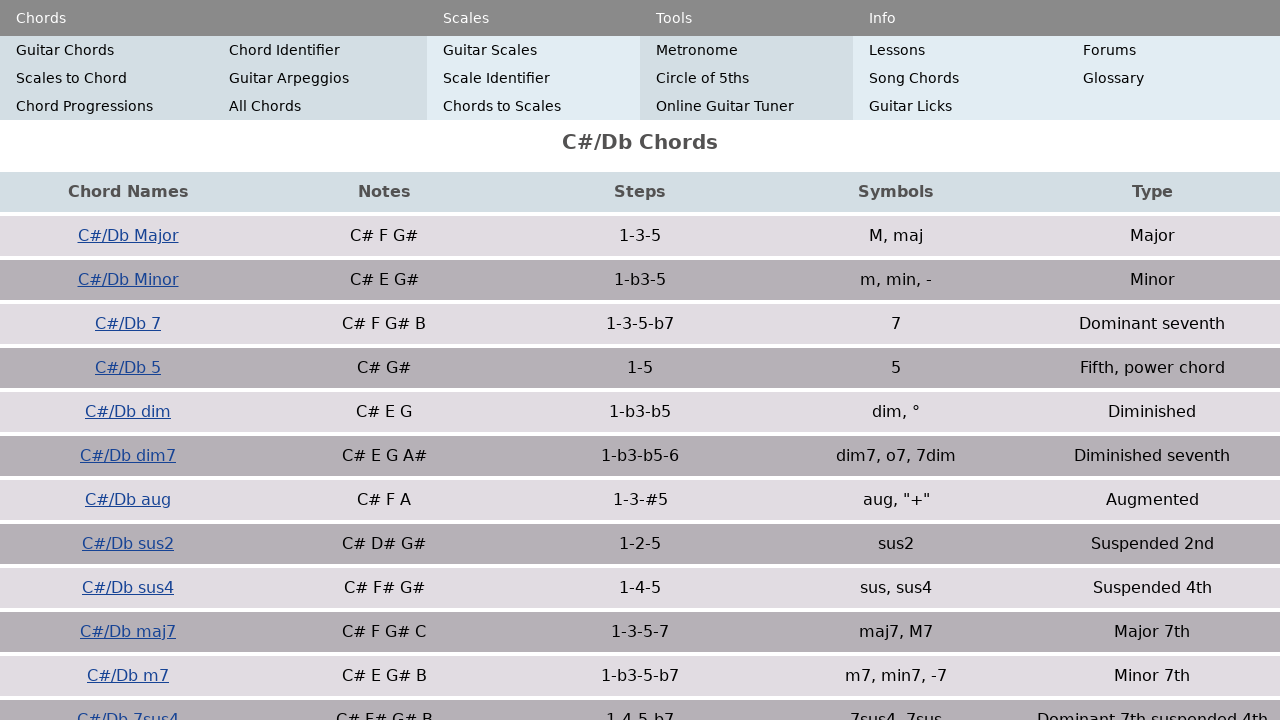

Waited for chord name element at position 5
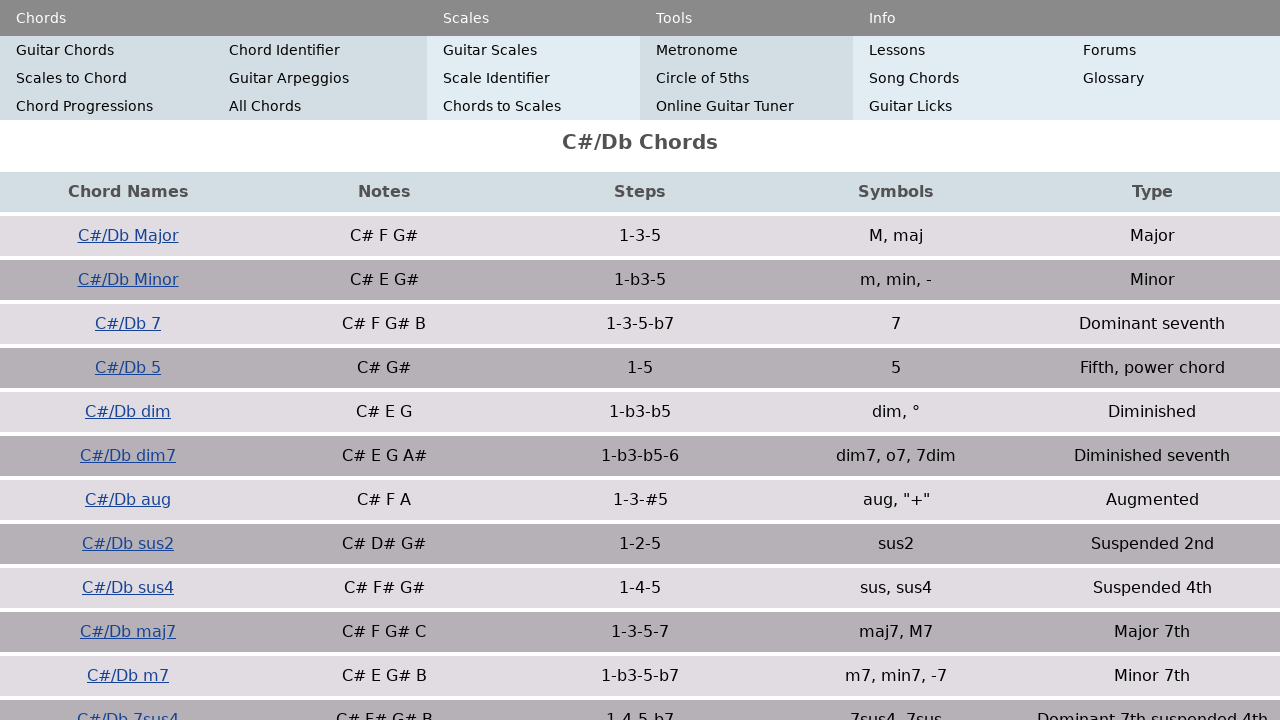

Waited for chord notes element at position 5
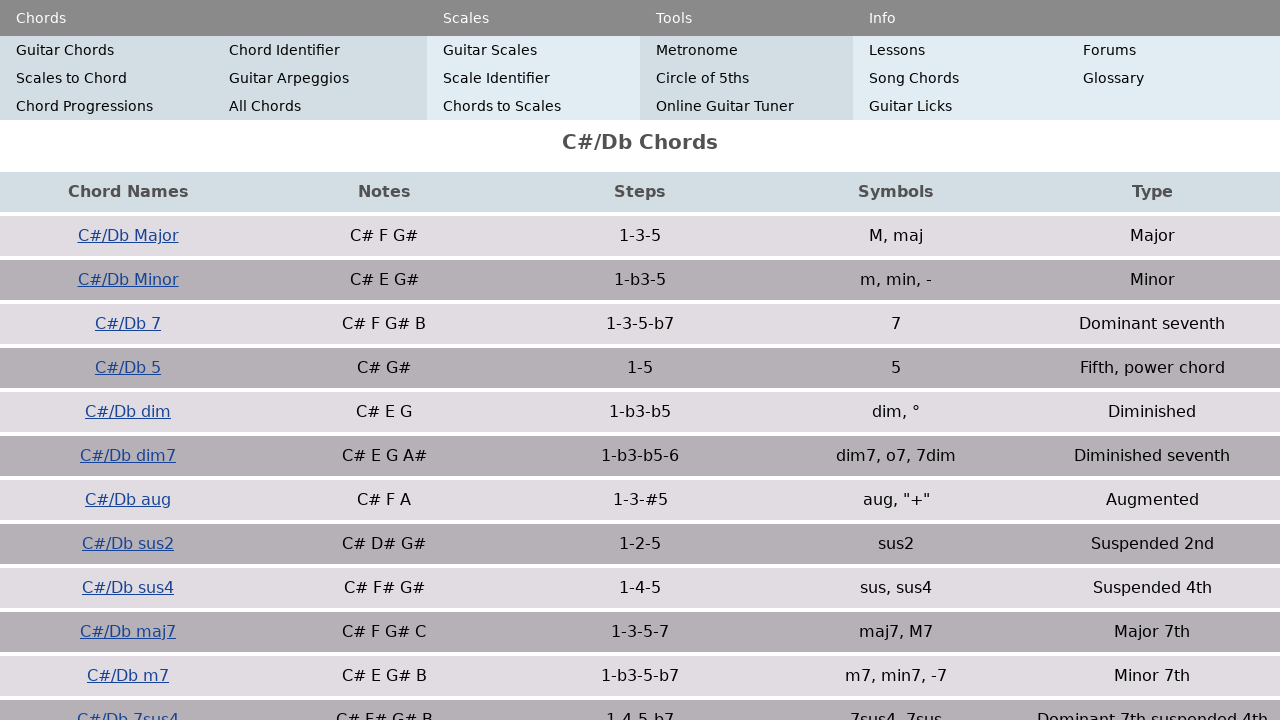

Waited for chord name element at position 6
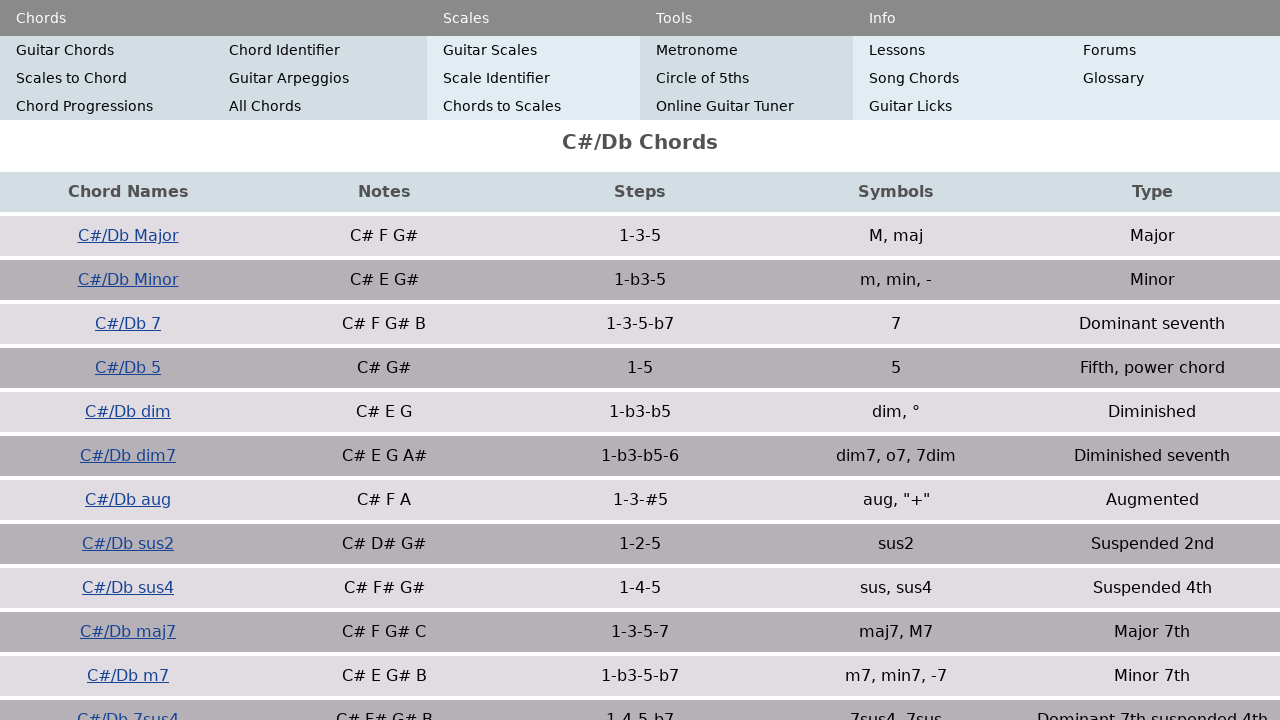

Waited for chord notes element at position 6
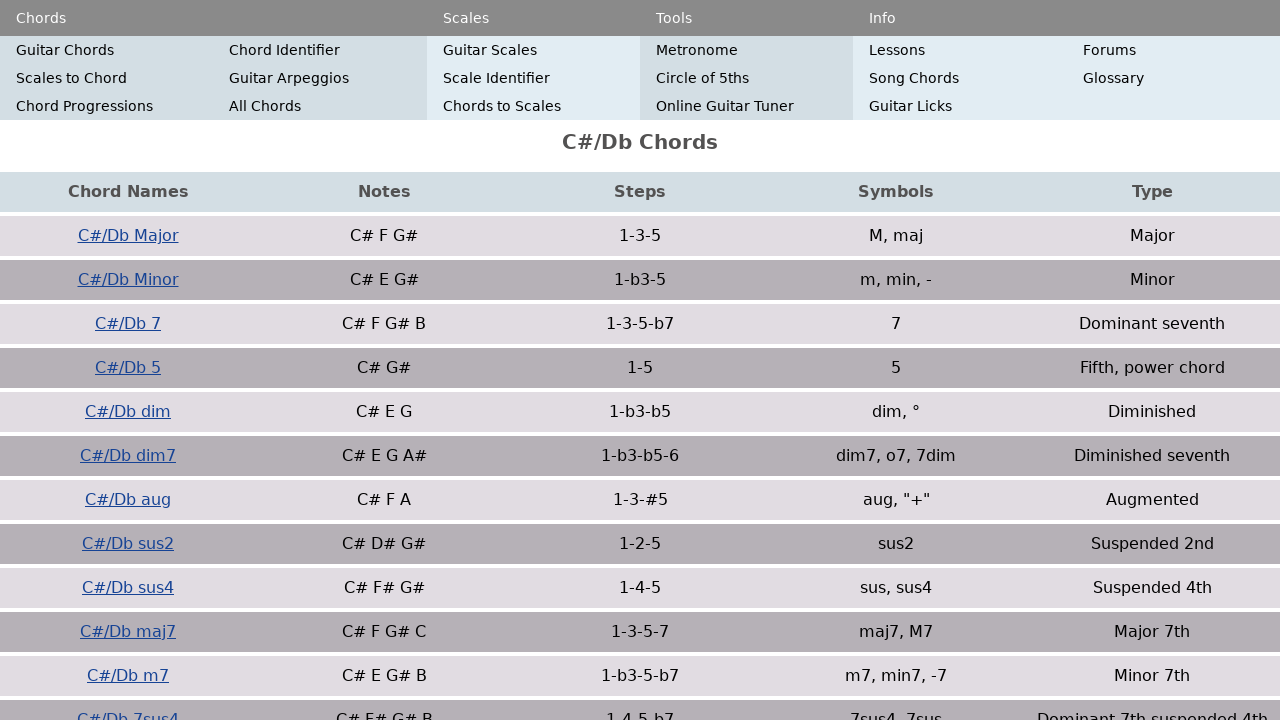

Waited for chord name element at position 7
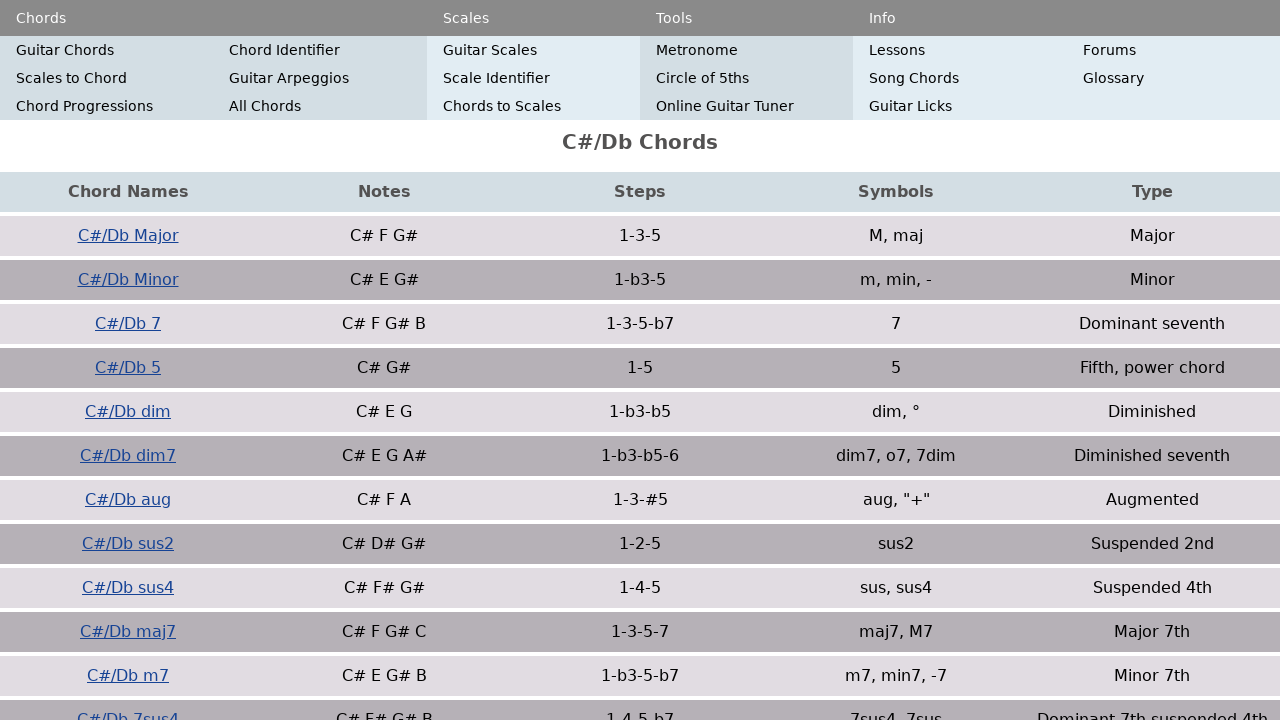

Waited for chord notes element at position 7
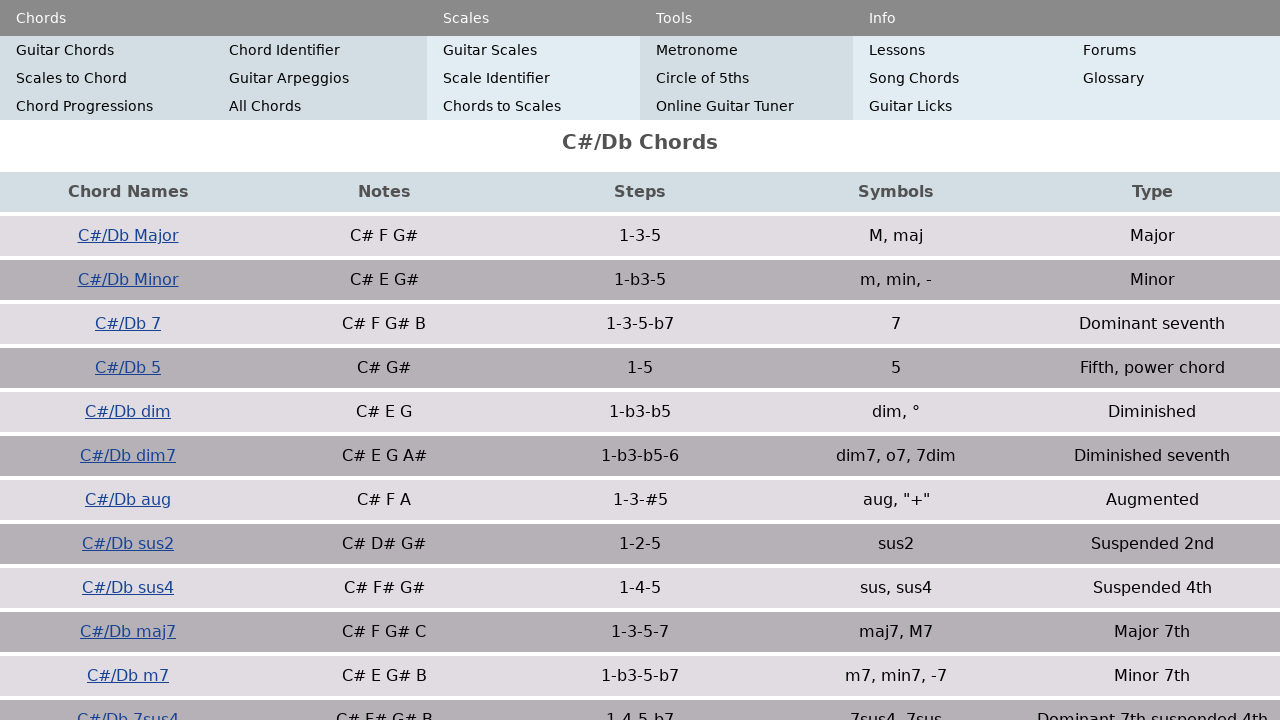

Waited for chord name element at position 8
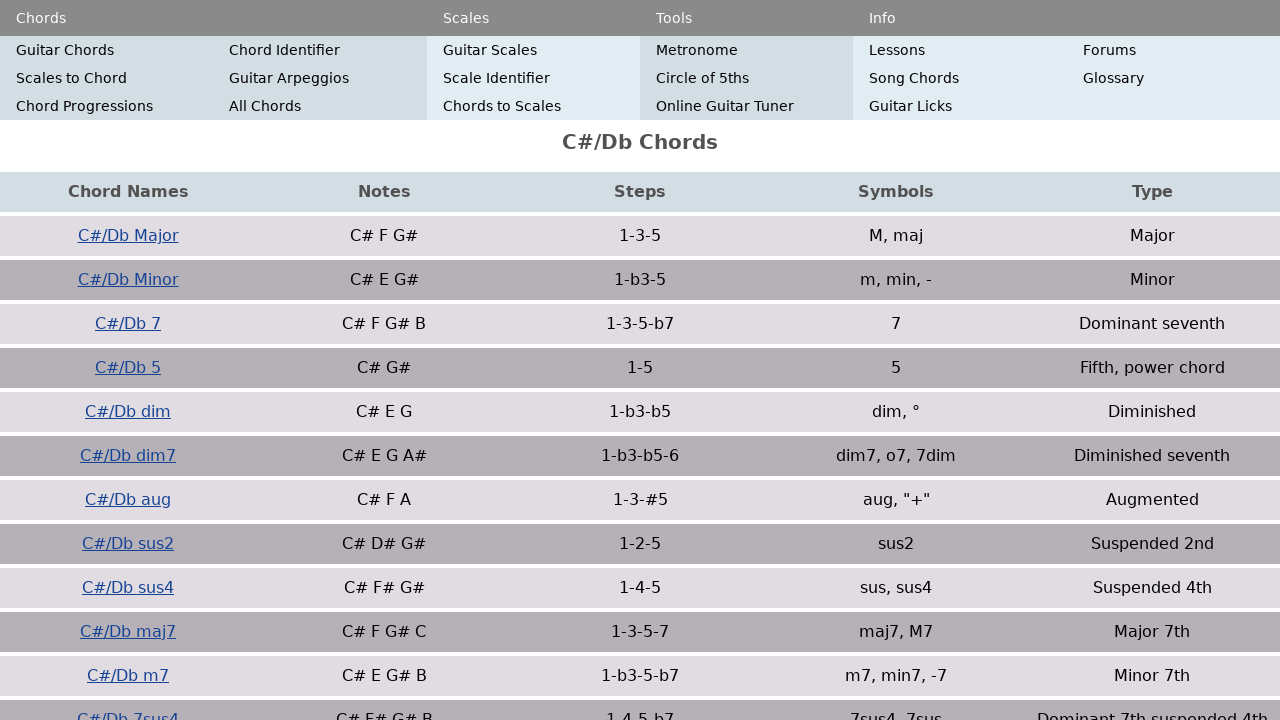

Waited for chord notes element at position 8
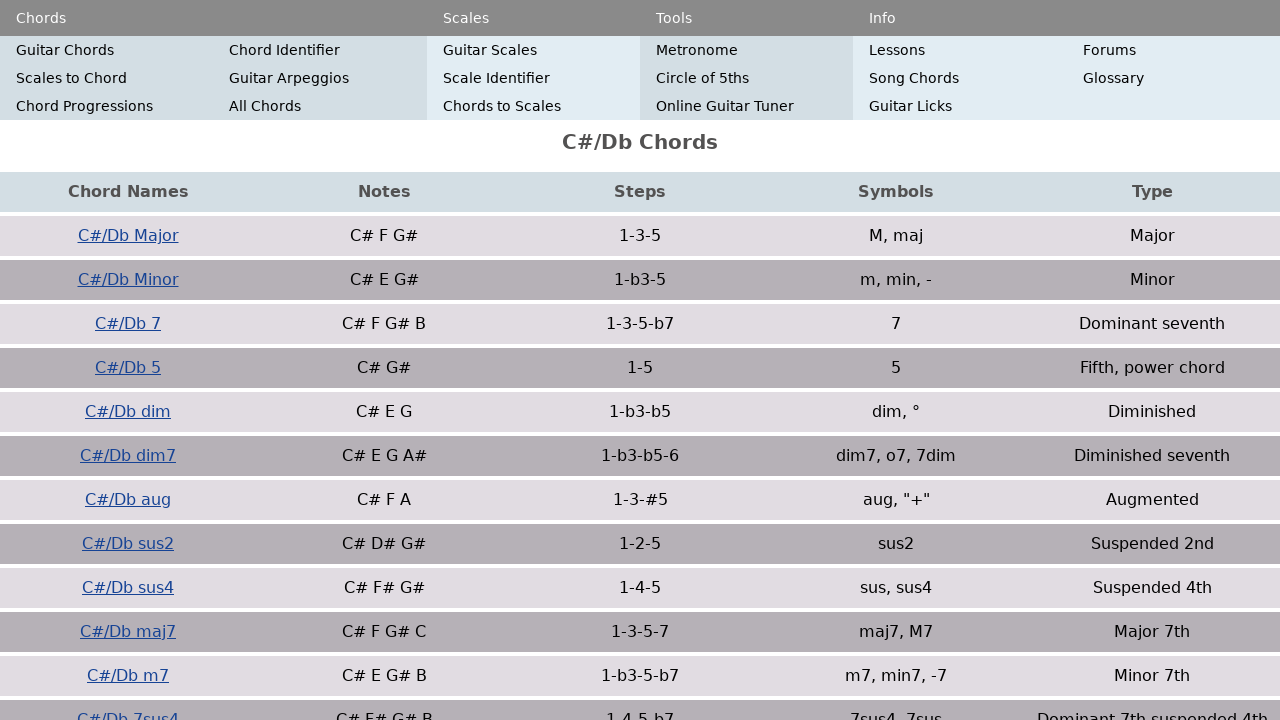

Waited for chord name element at position 9
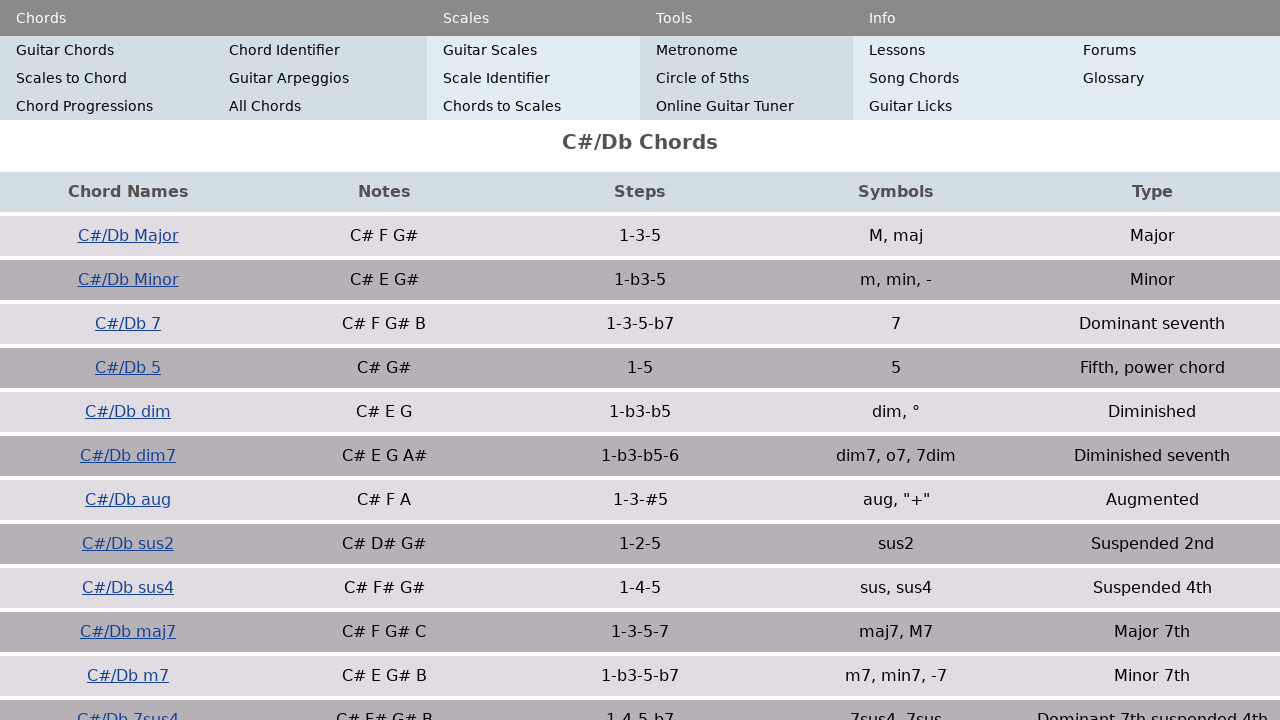

Waited for chord notes element at position 9
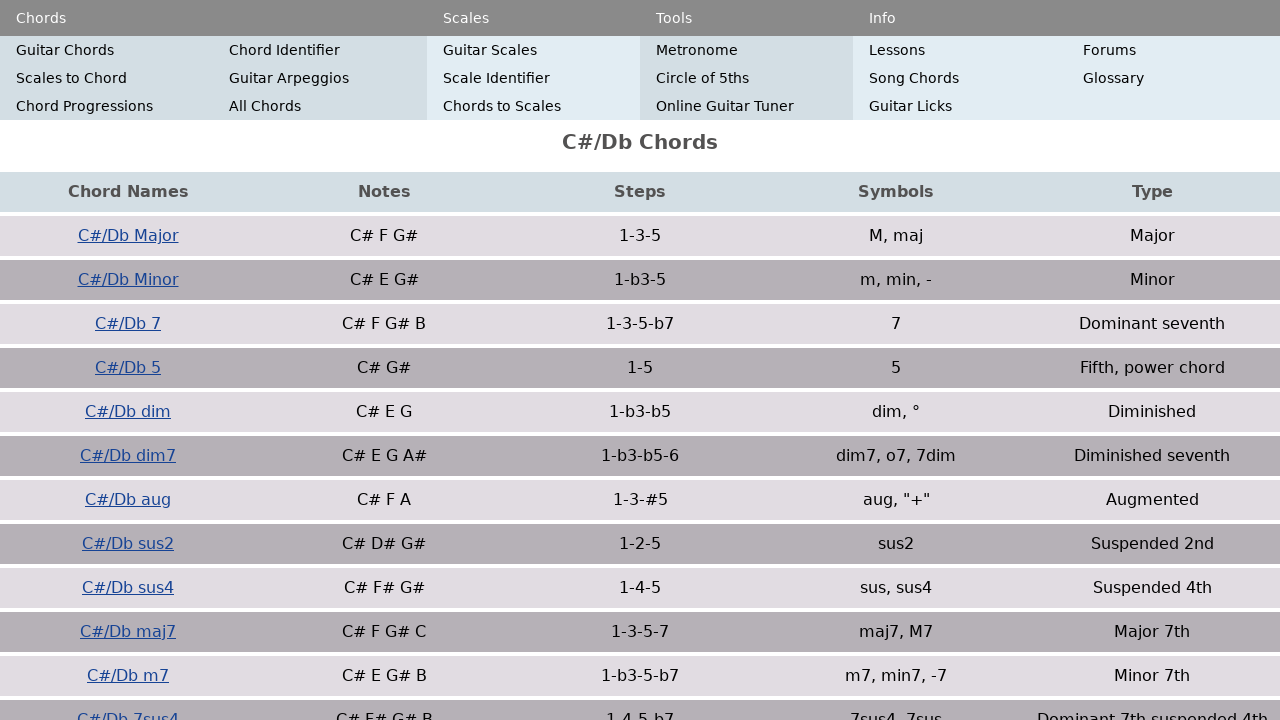

Waited for chord name element at position 10
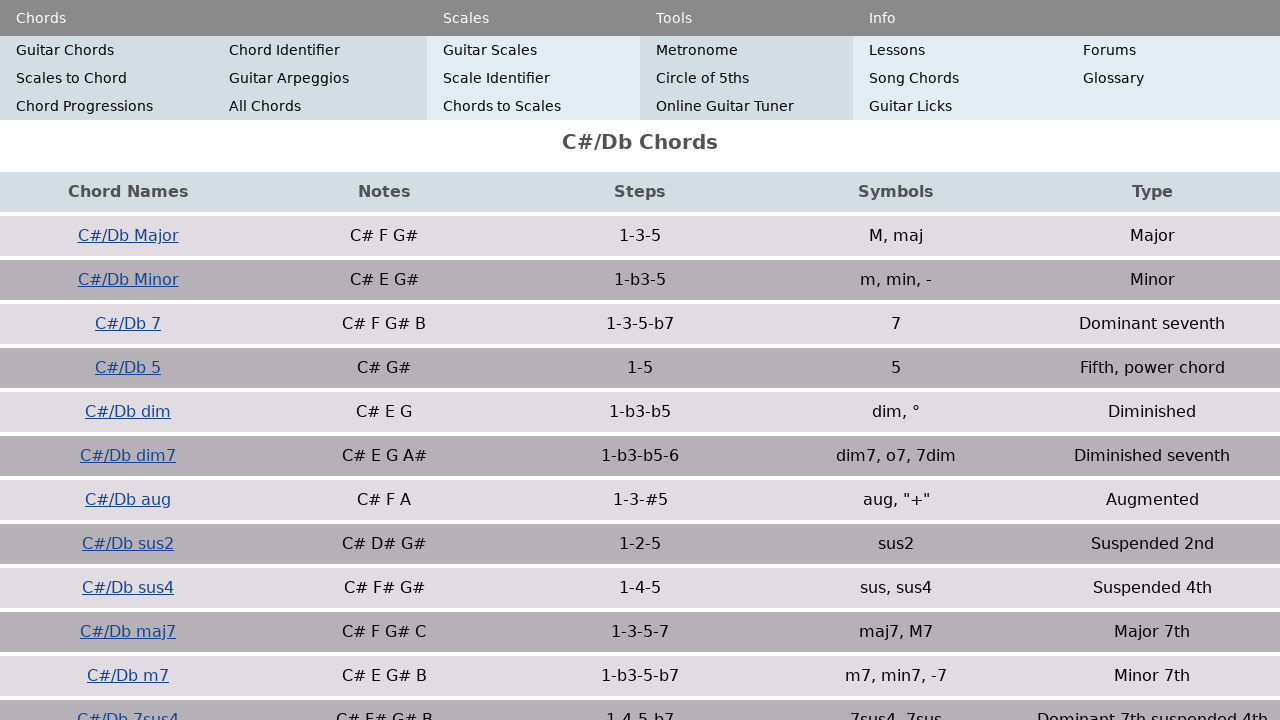

Waited for chord notes element at position 10
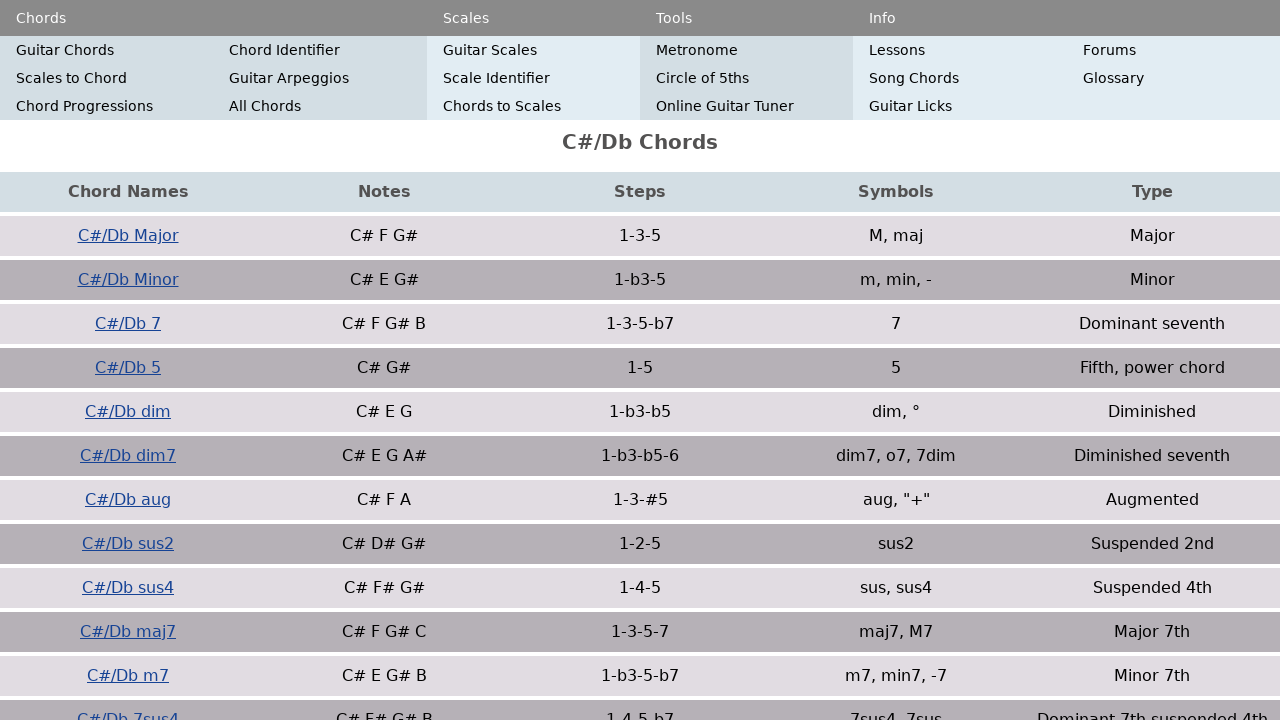

Navigated back to chord index
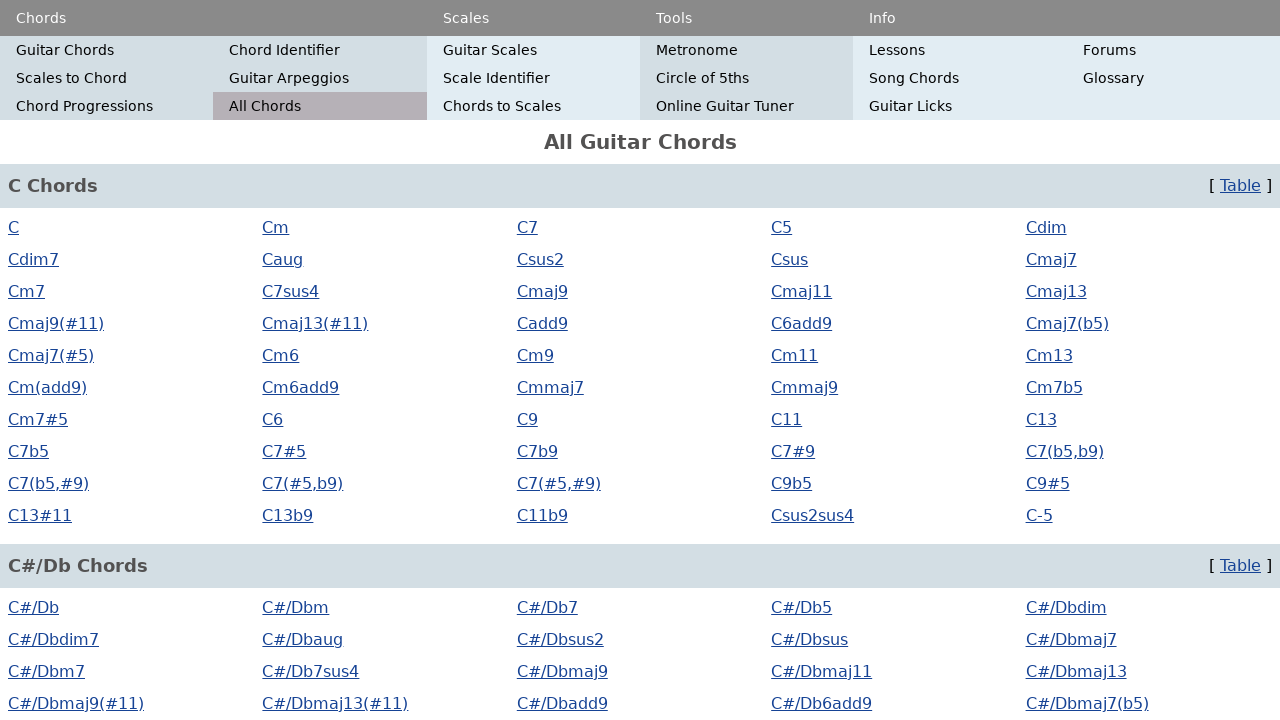

Waited for chord category links to reload
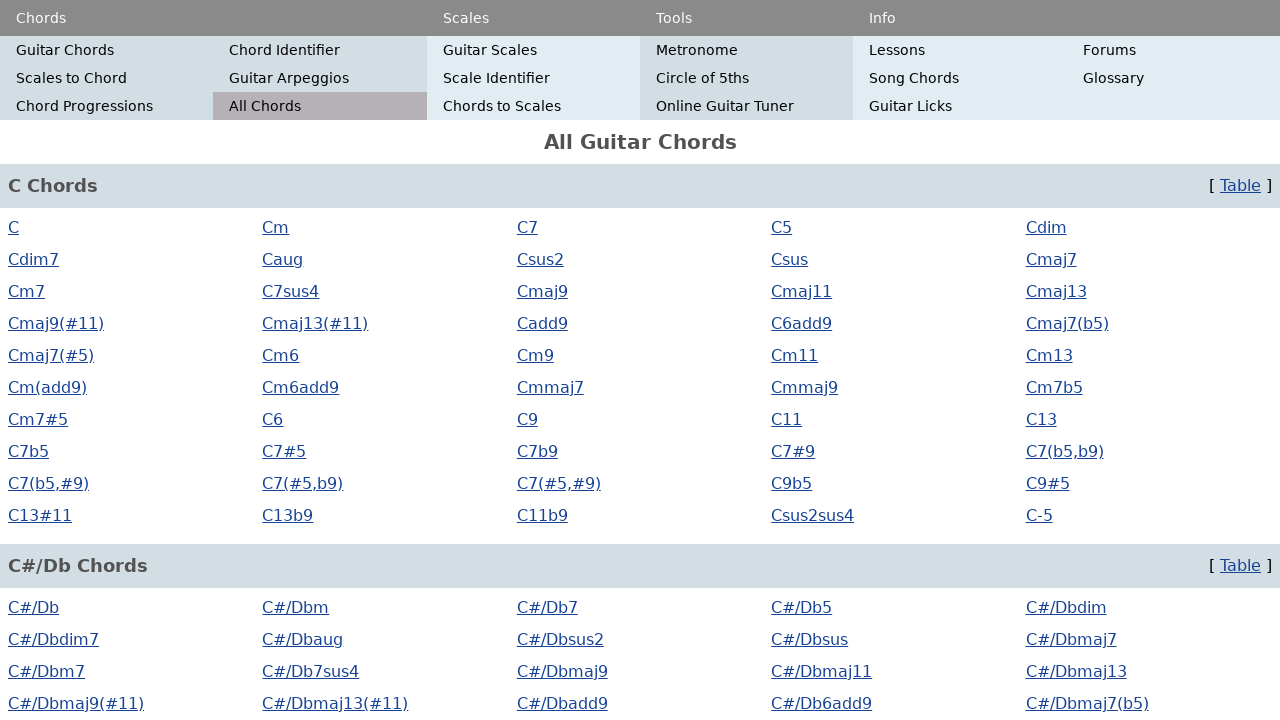

Re-located chord category links
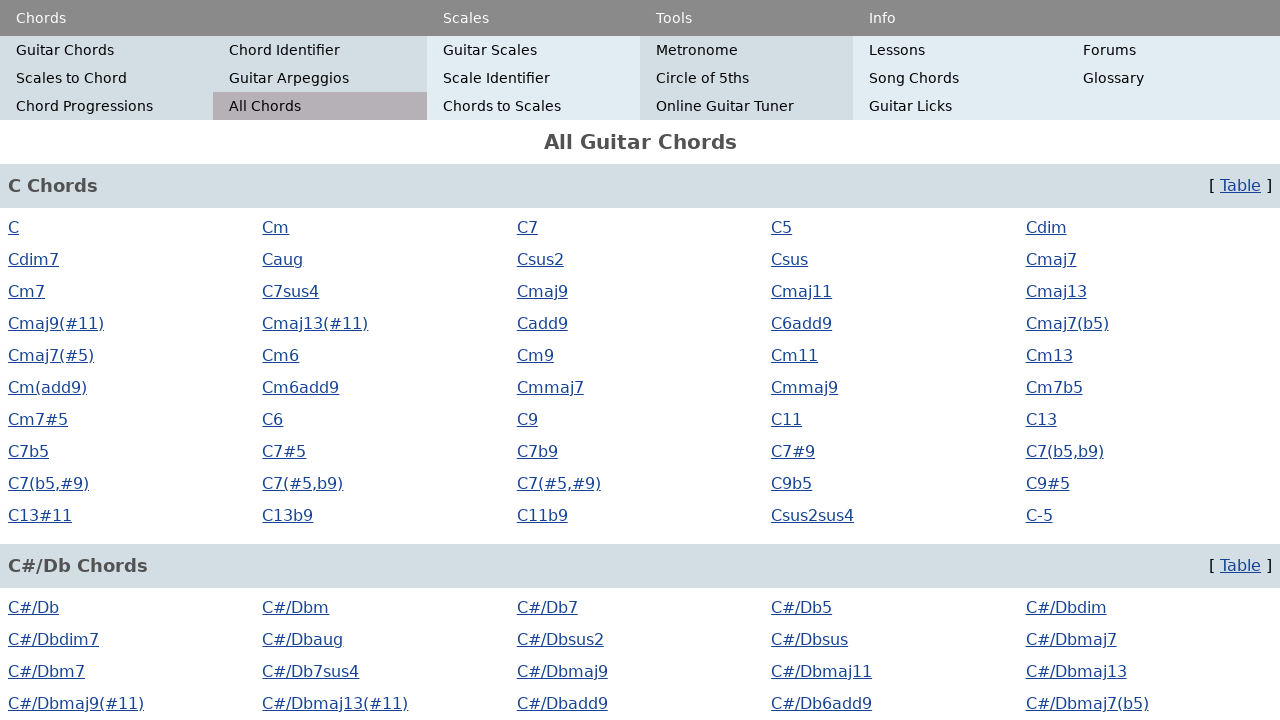

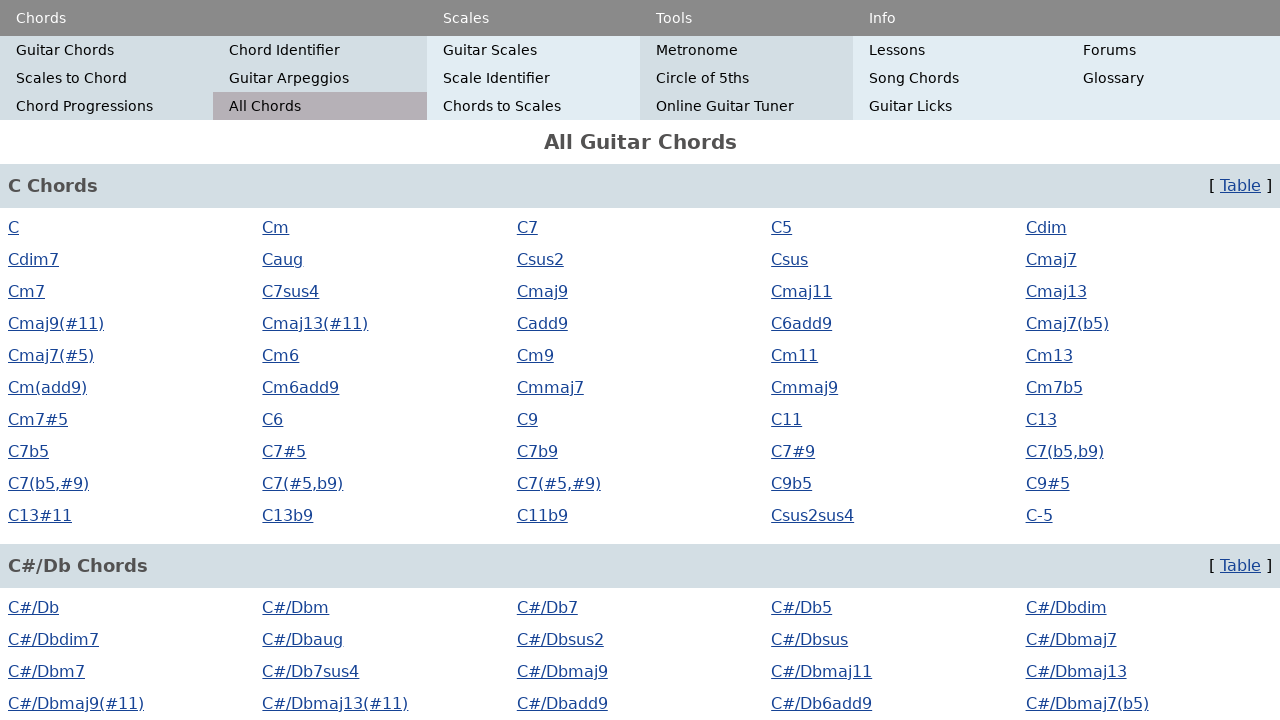